Tests the developer links on the jQuery UI homepage by clicking each link in the dev-links section, verifying navigation works, and then navigating back to the main page.

Starting URL: https://jqueryui.com/

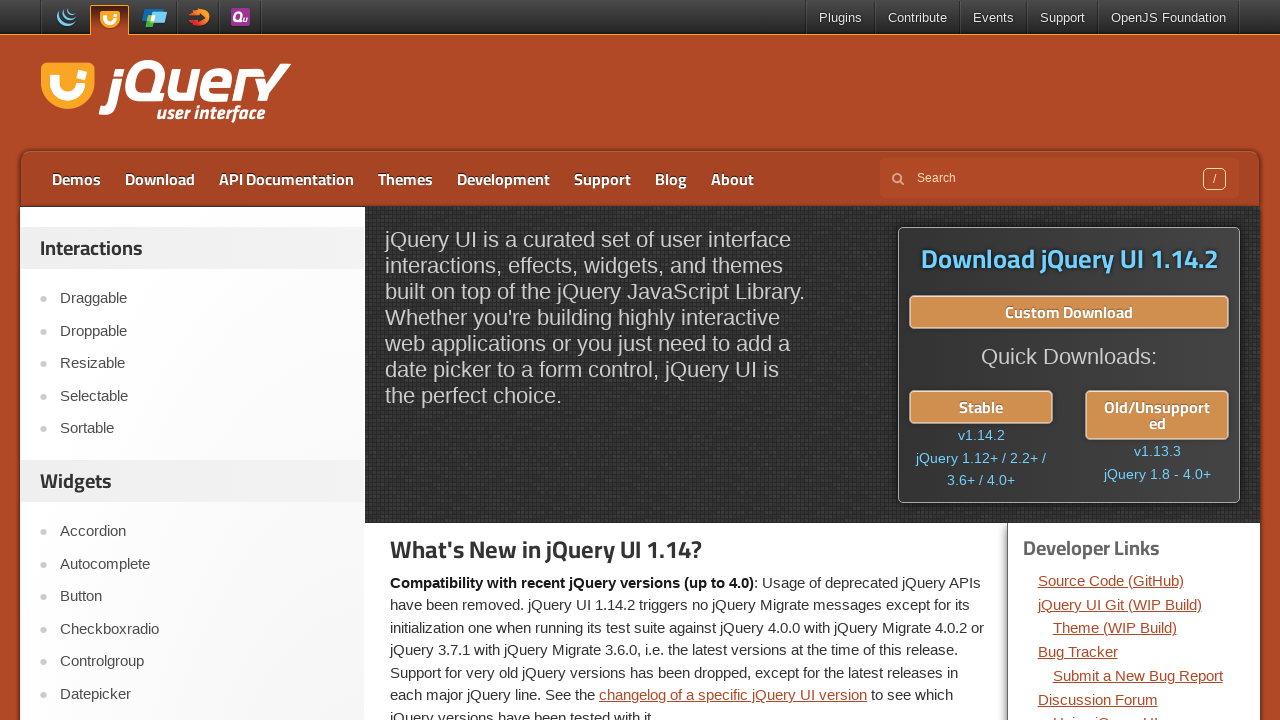

Waited for dev-links section to be visible
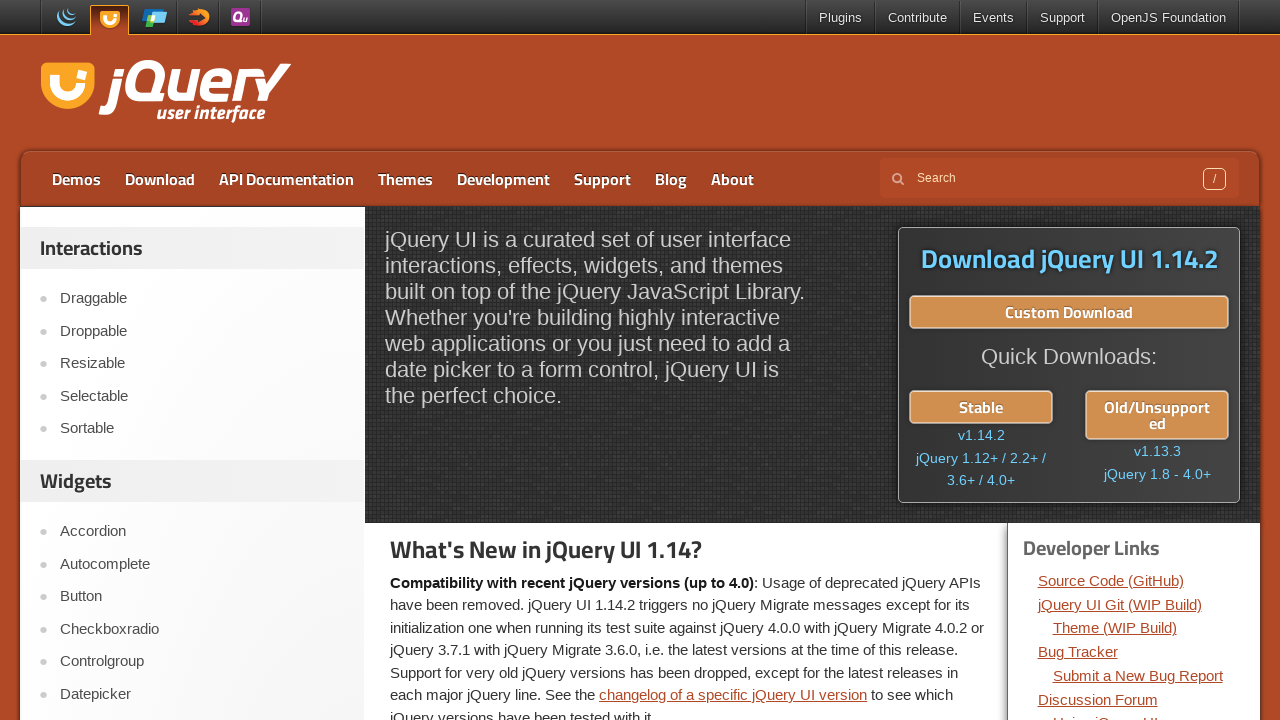

Located dev-links container
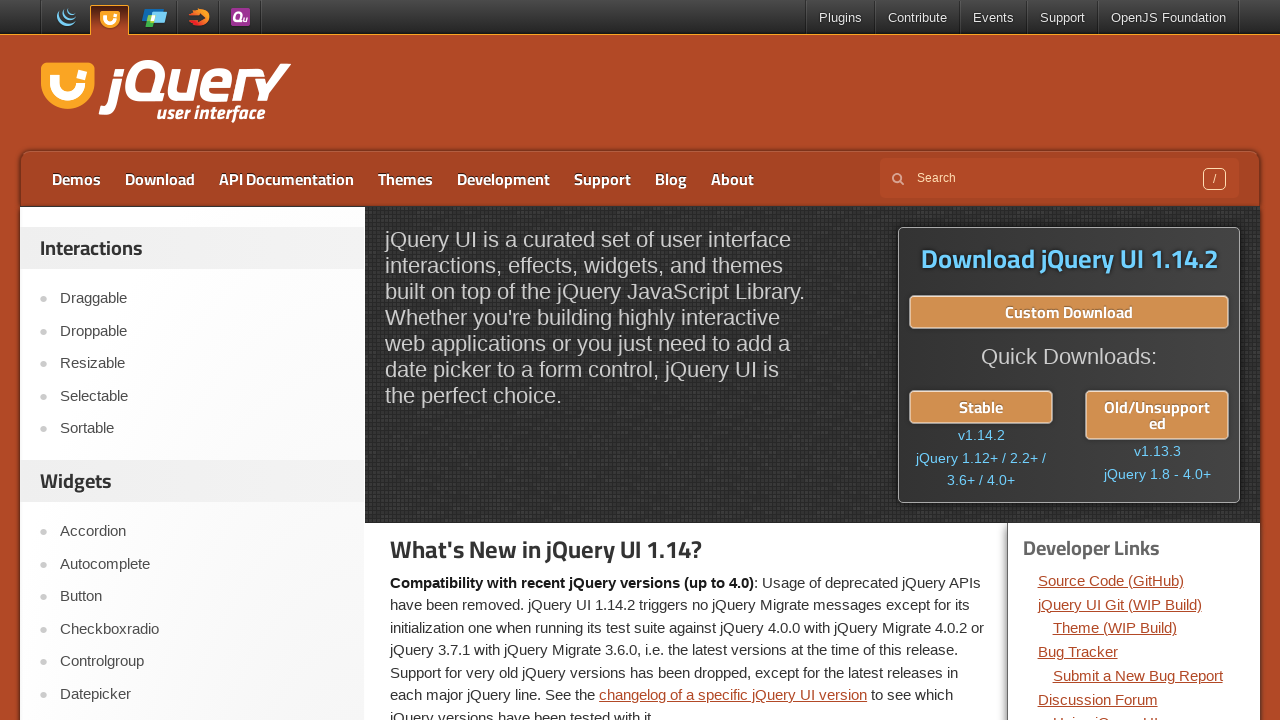

Located all developer links in the container
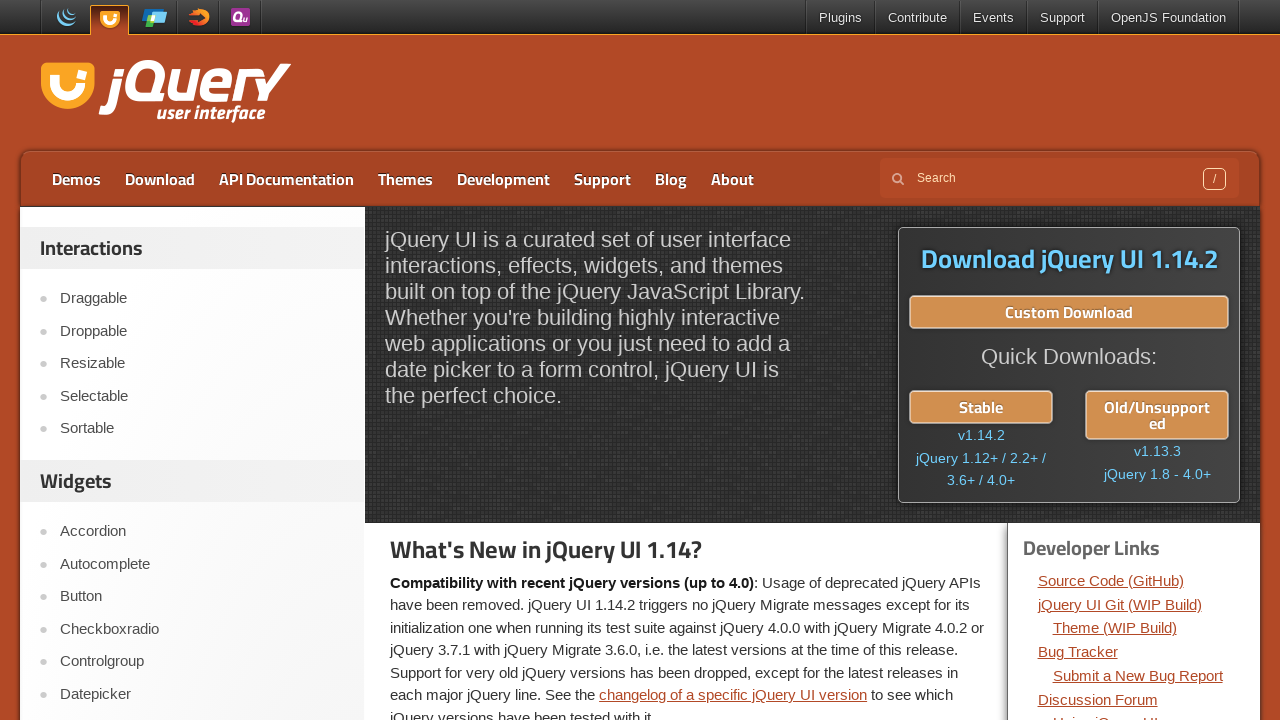

Found 14 developer links to test
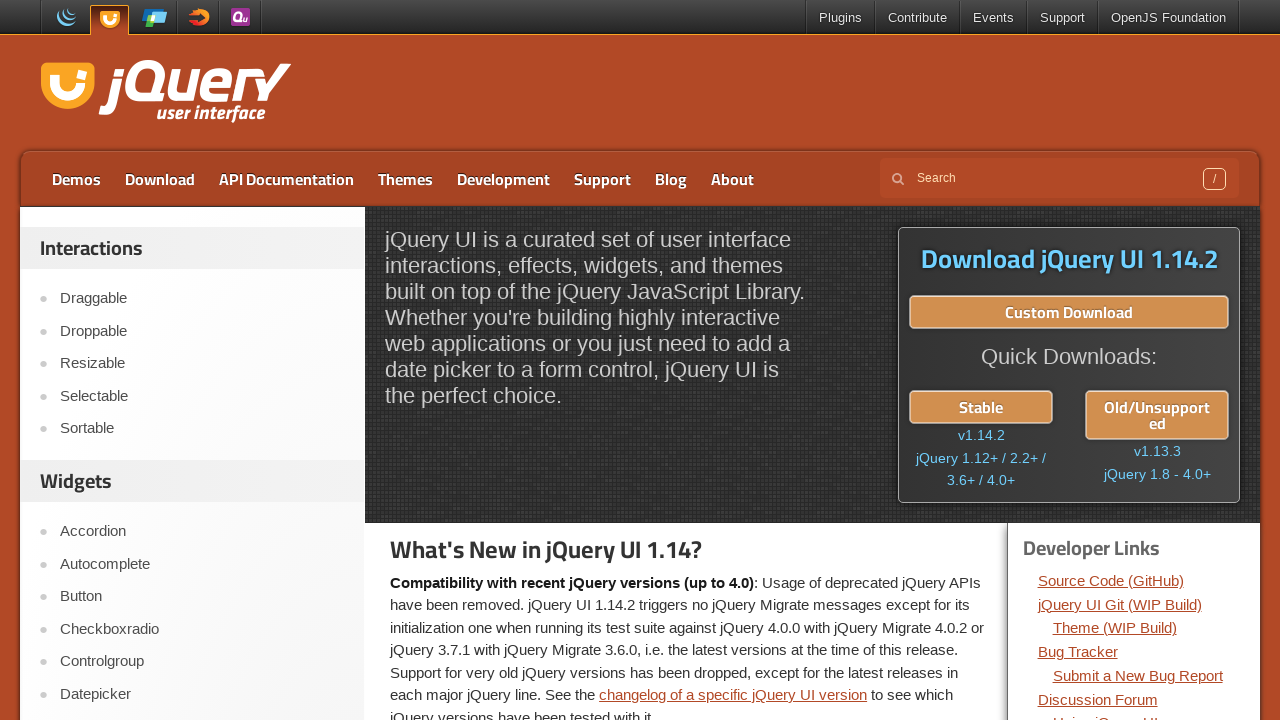

Retrieved href attribute for link 1: https://github.com/jquery/jquery-ui
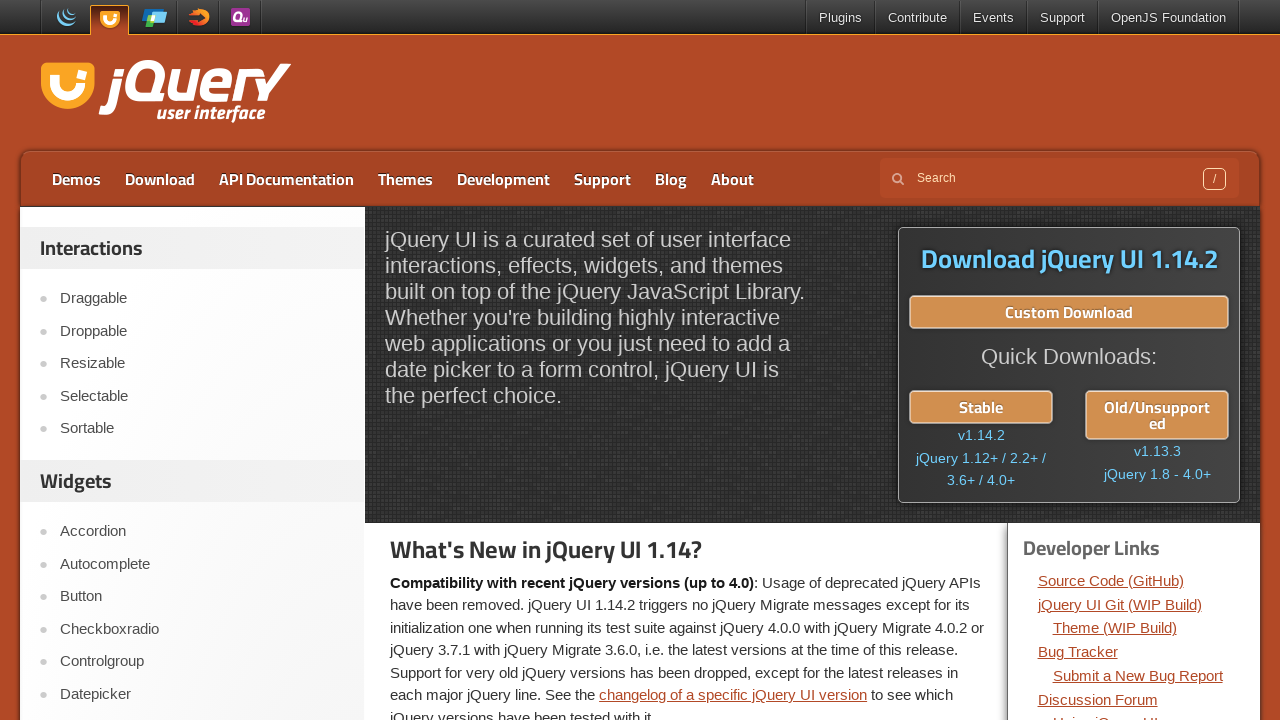

Clicked developer link 1 at (1111, 580) on div.dev-links >> ul li a >> nth=0
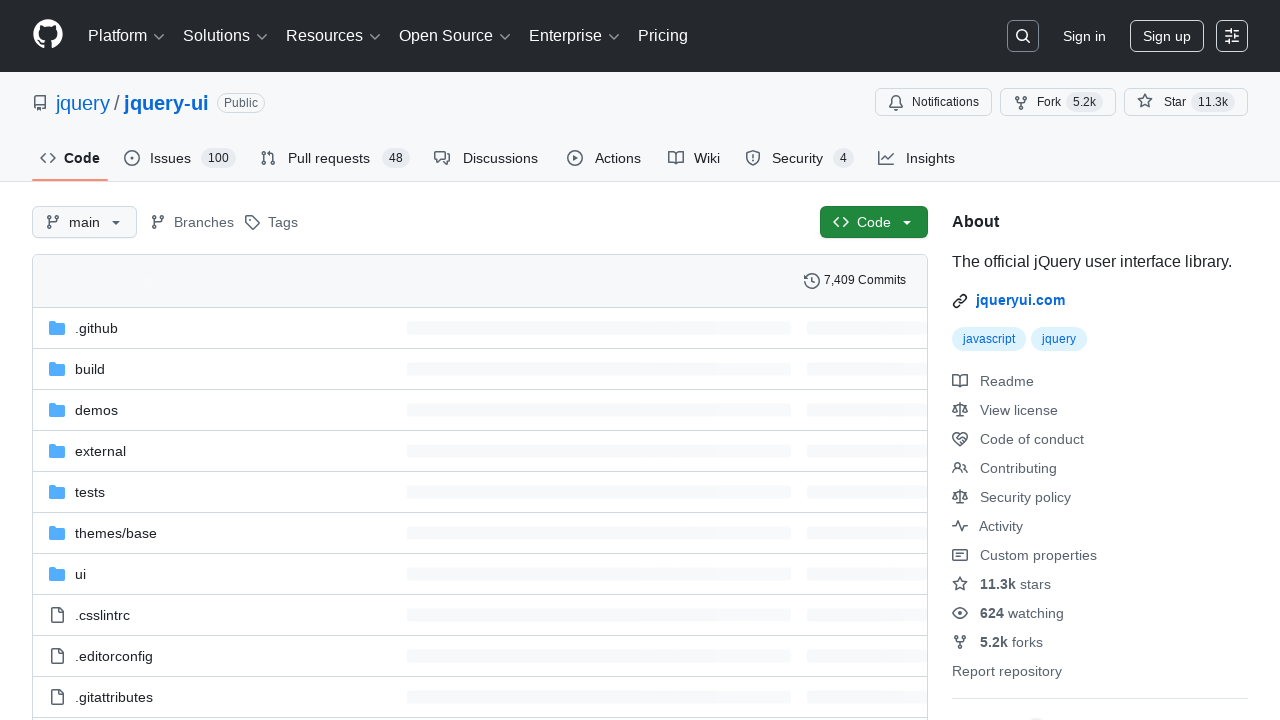

Navigation to link 1 completed
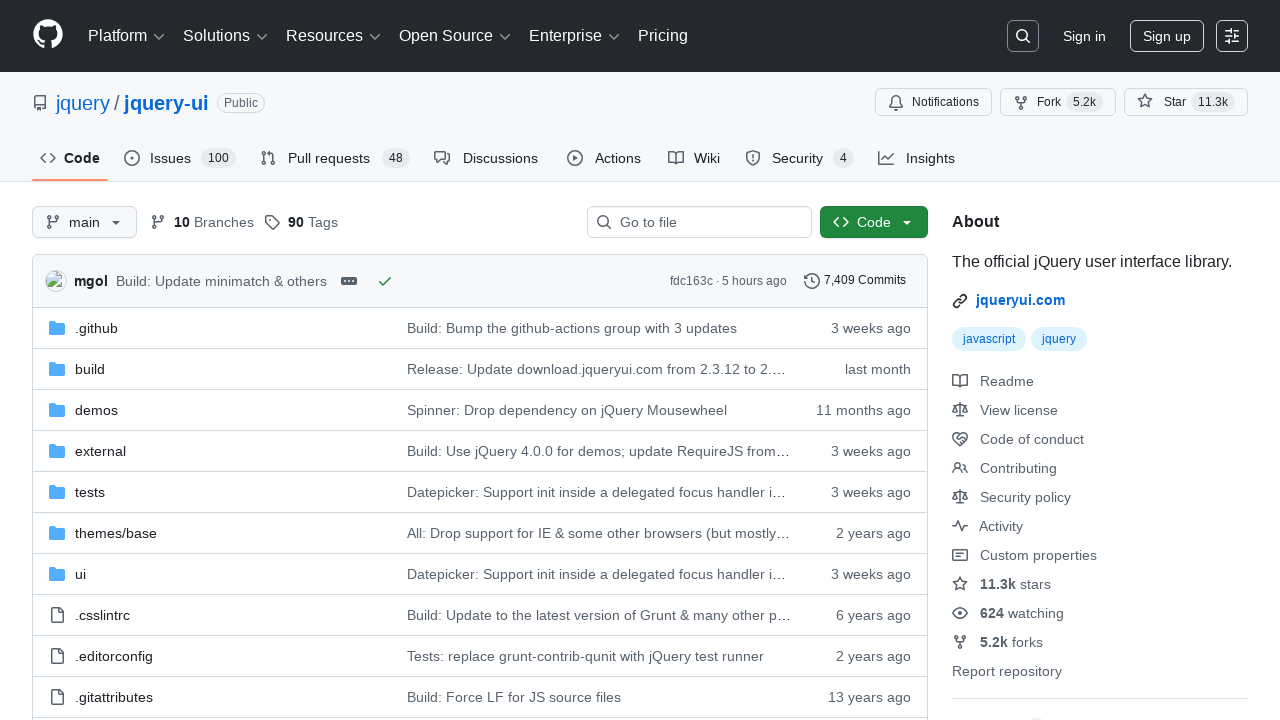

Navigated back to jQuery UI homepage from link 1
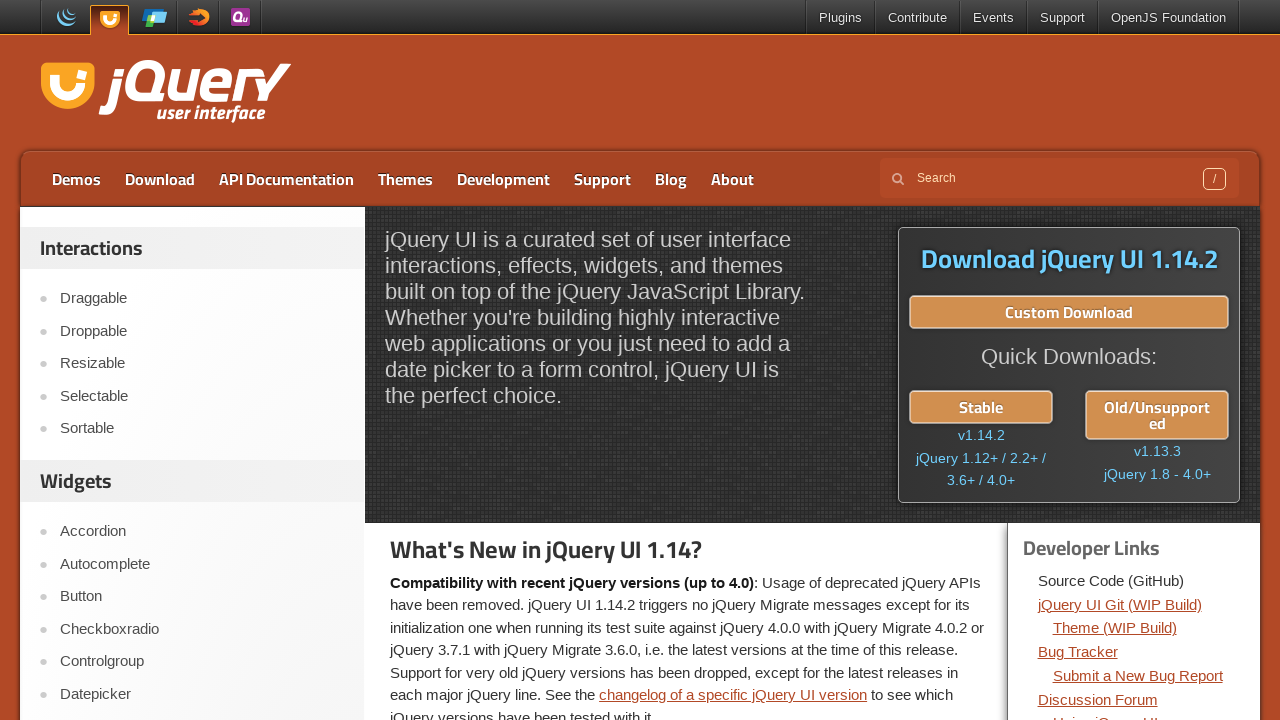

Dev-links section reloaded after returning from link 1
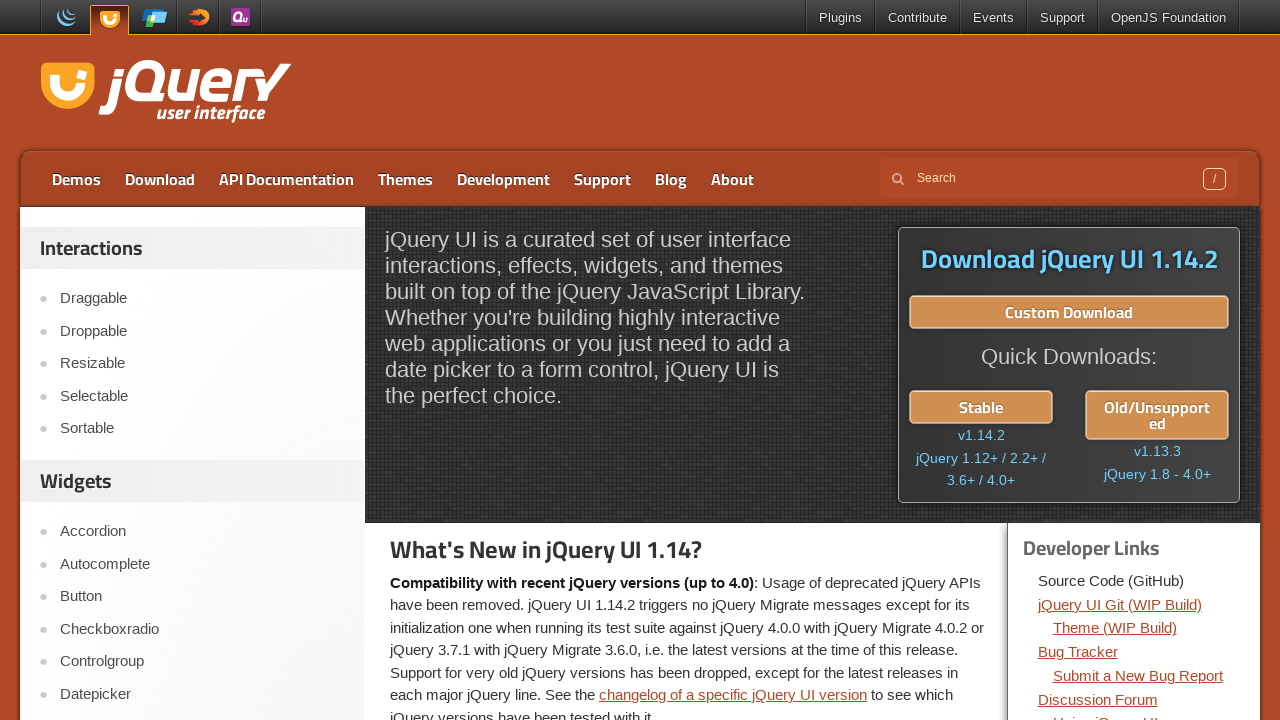

Retrieved href attribute for link 2: https://releases.jquery.com/git/ui/jquery-ui-git.js
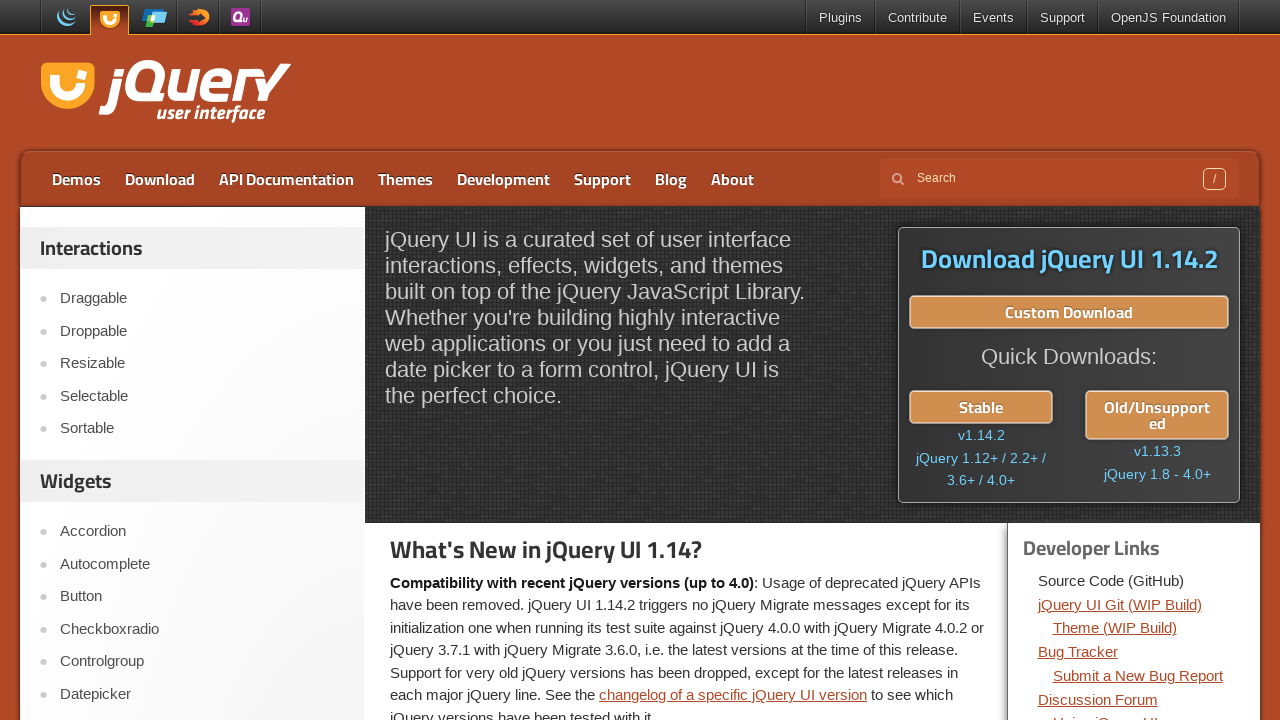

Clicked developer link 2 at (1120, 604) on div.dev-links >> ul li a >> nth=1
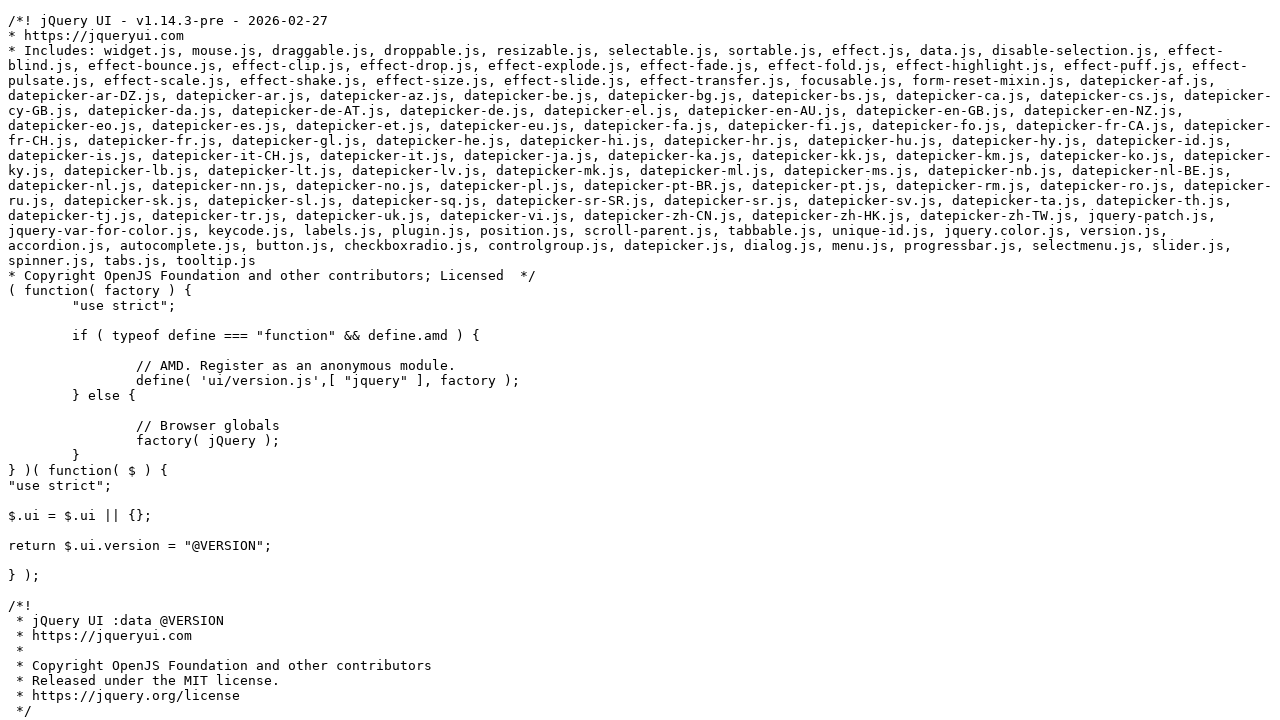

Navigation to link 2 completed
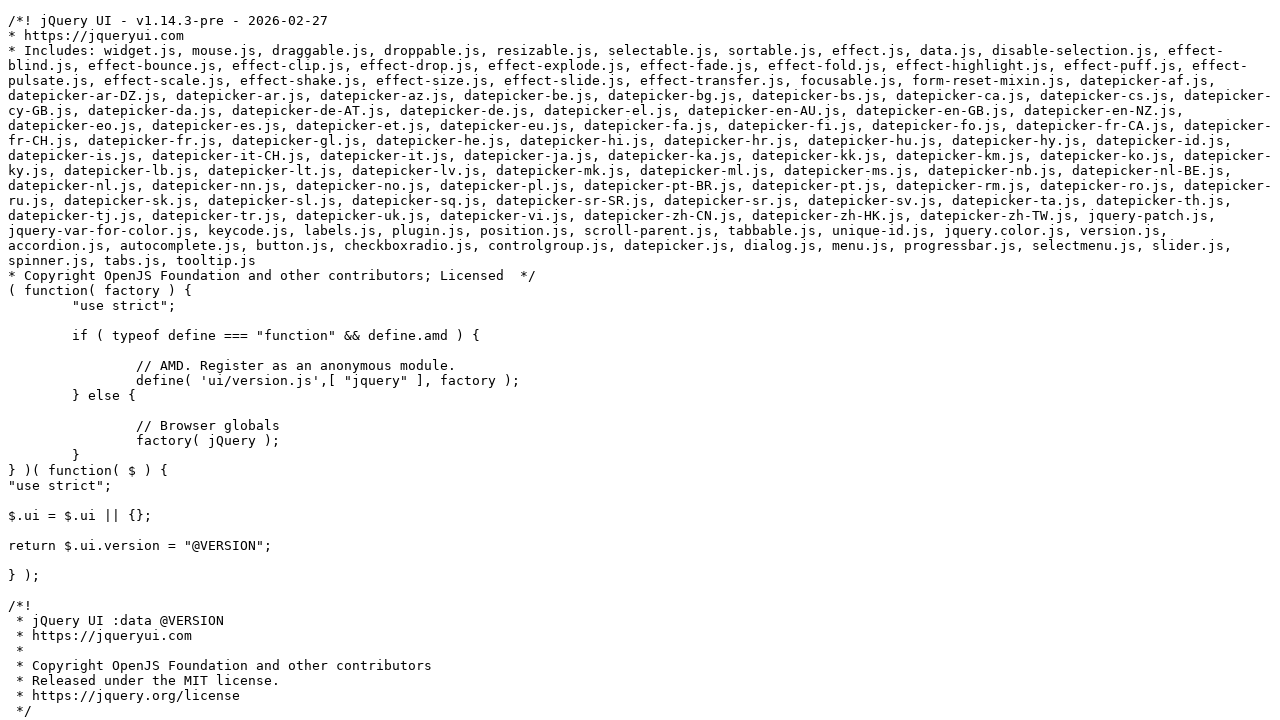

Navigated back to jQuery UI homepage from link 2
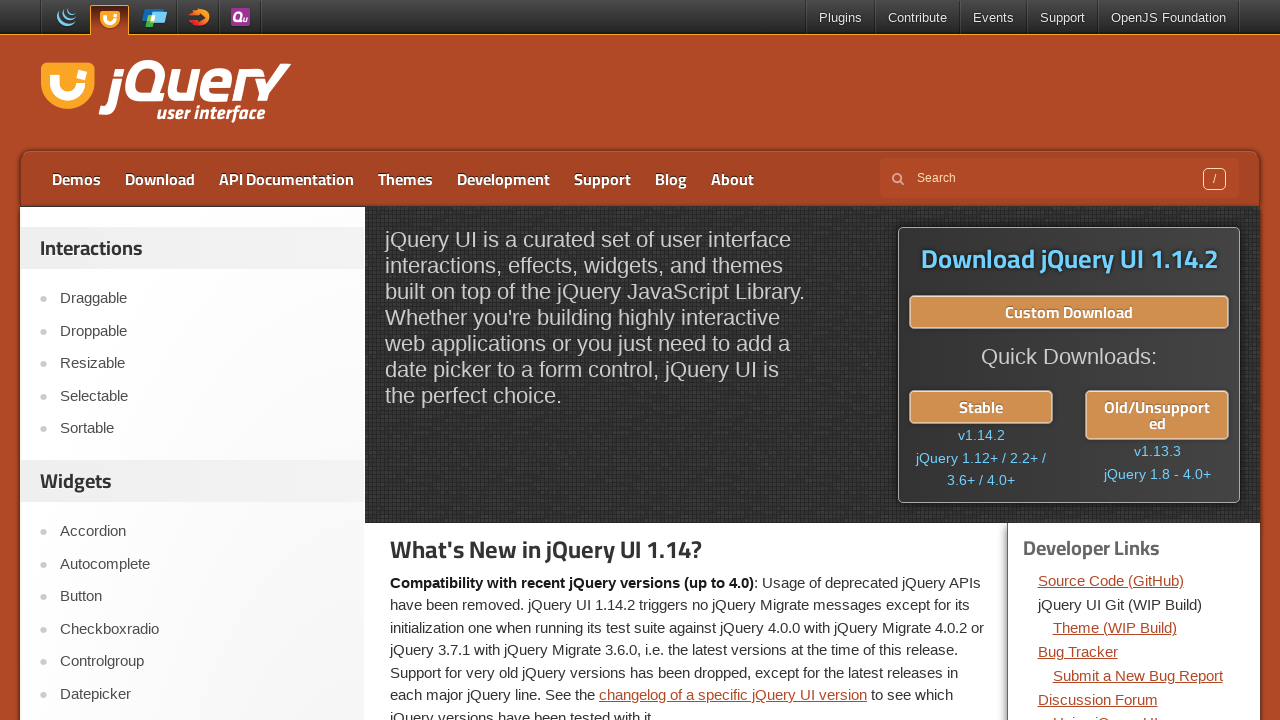

Dev-links section reloaded after returning from link 2
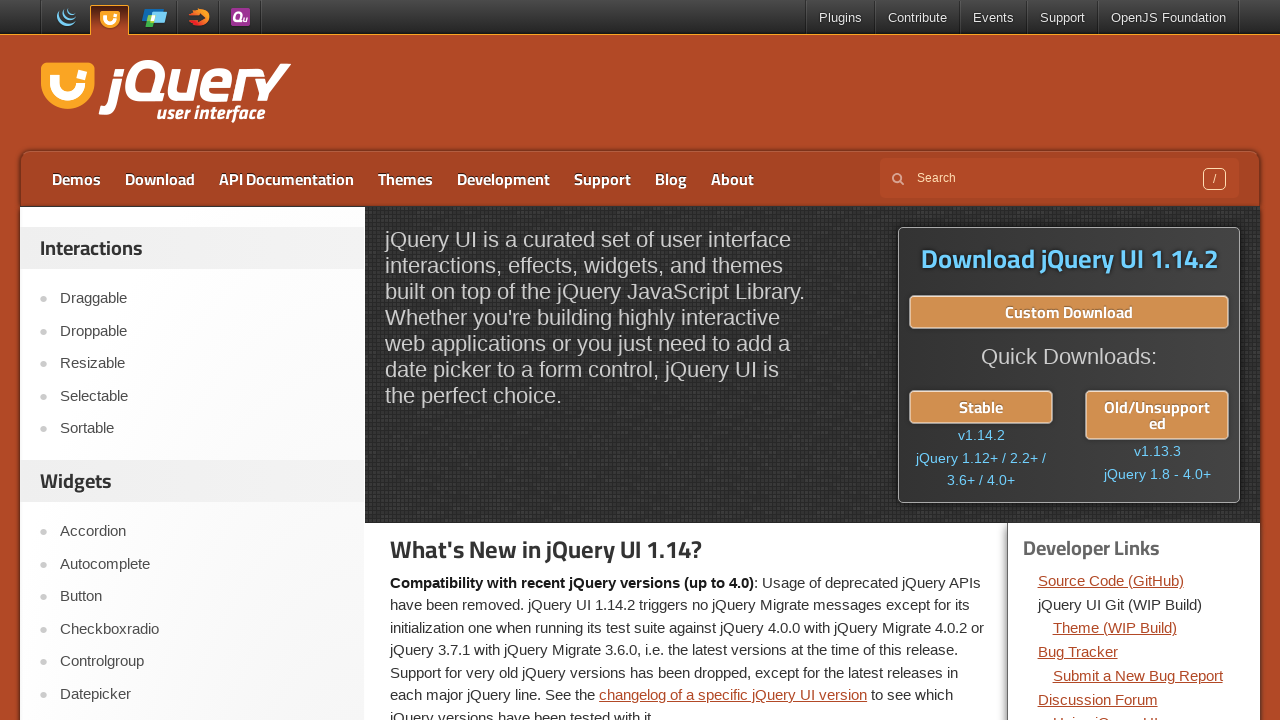

Retrieved href attribute for link 3: https://releases.jquery.com/git/ui/jquery-ui-git.css
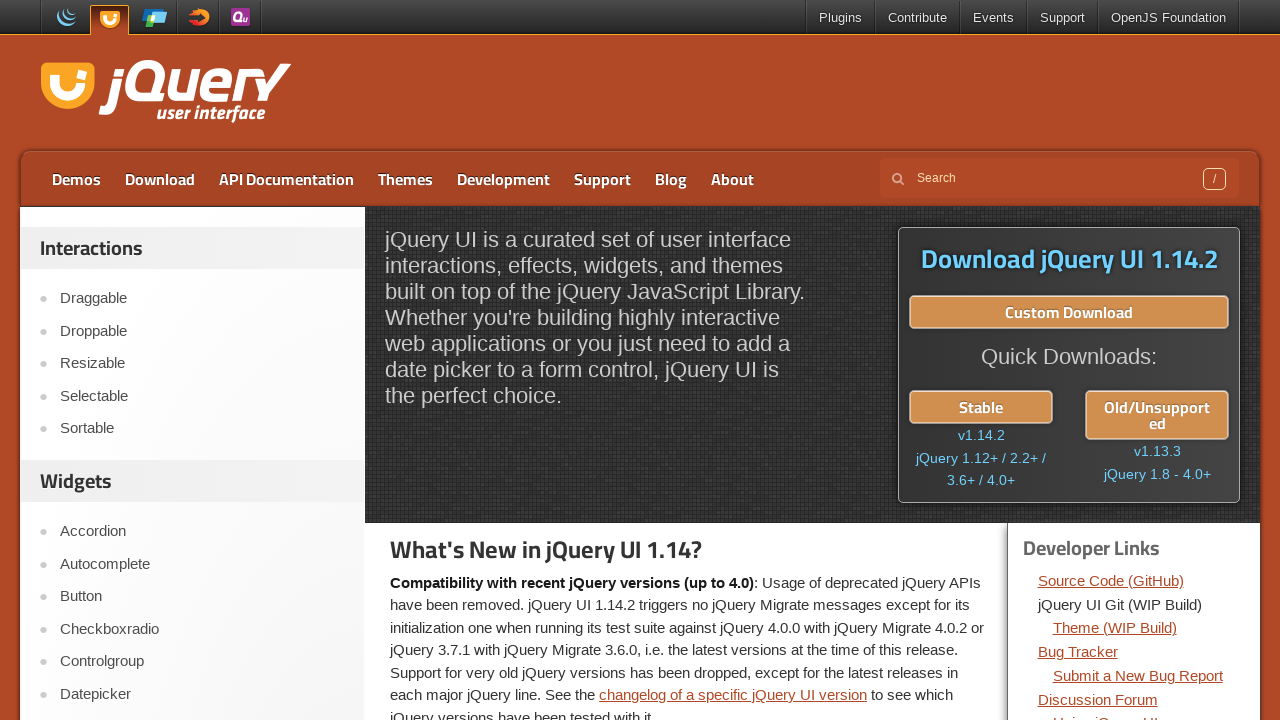

Clicked developer link 3 at (1115, 628) on div.dev-links >> ul li a >> nth=2
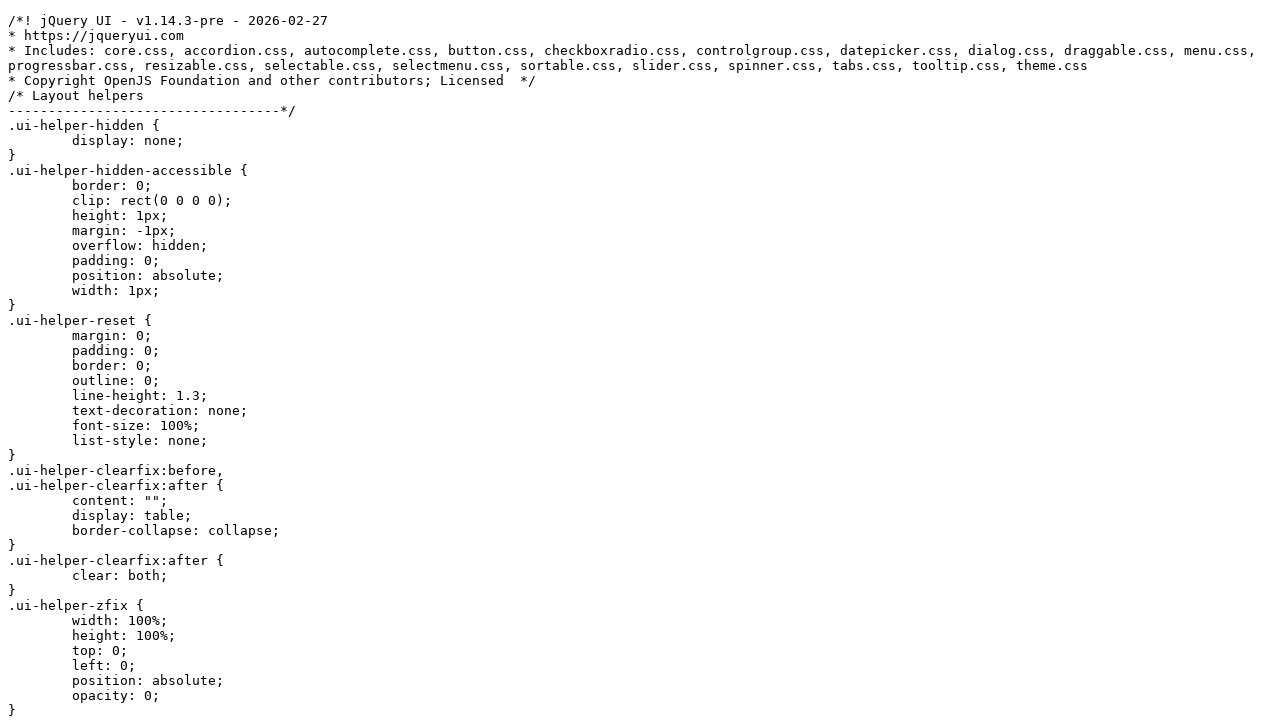

Navigation to link 3 completed
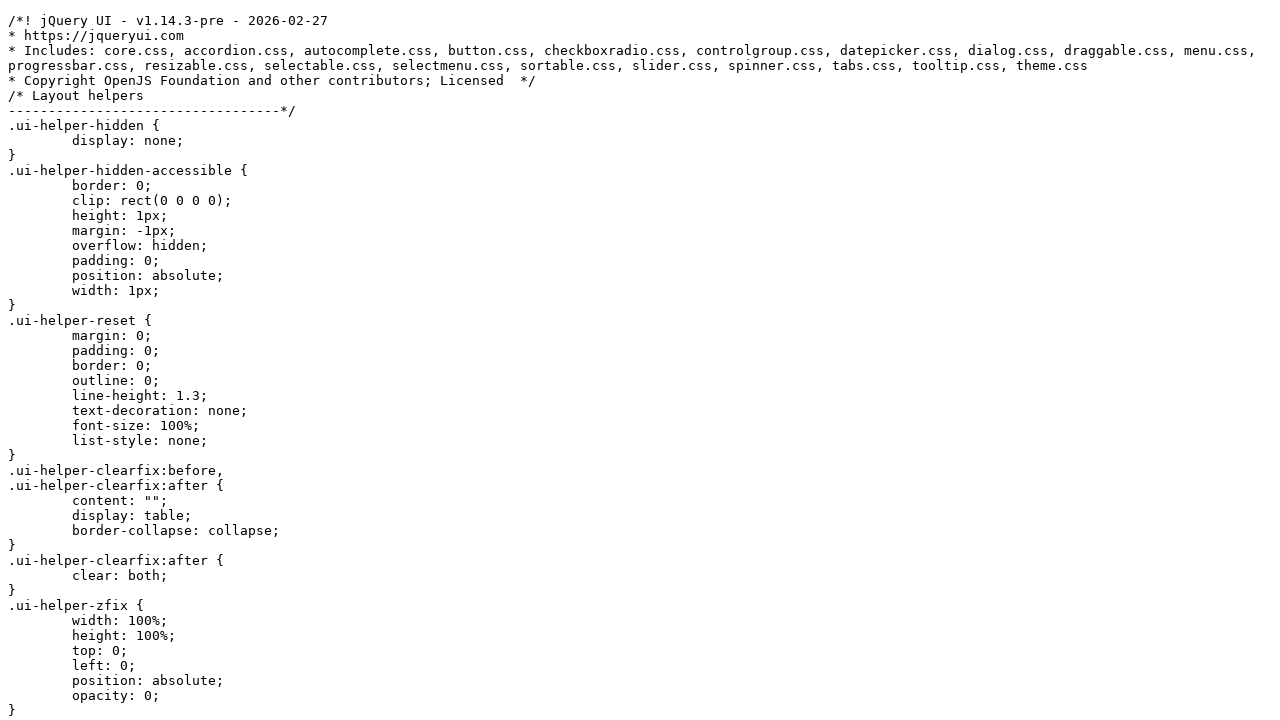

Navigated back to jQuery UI homepage from link 3
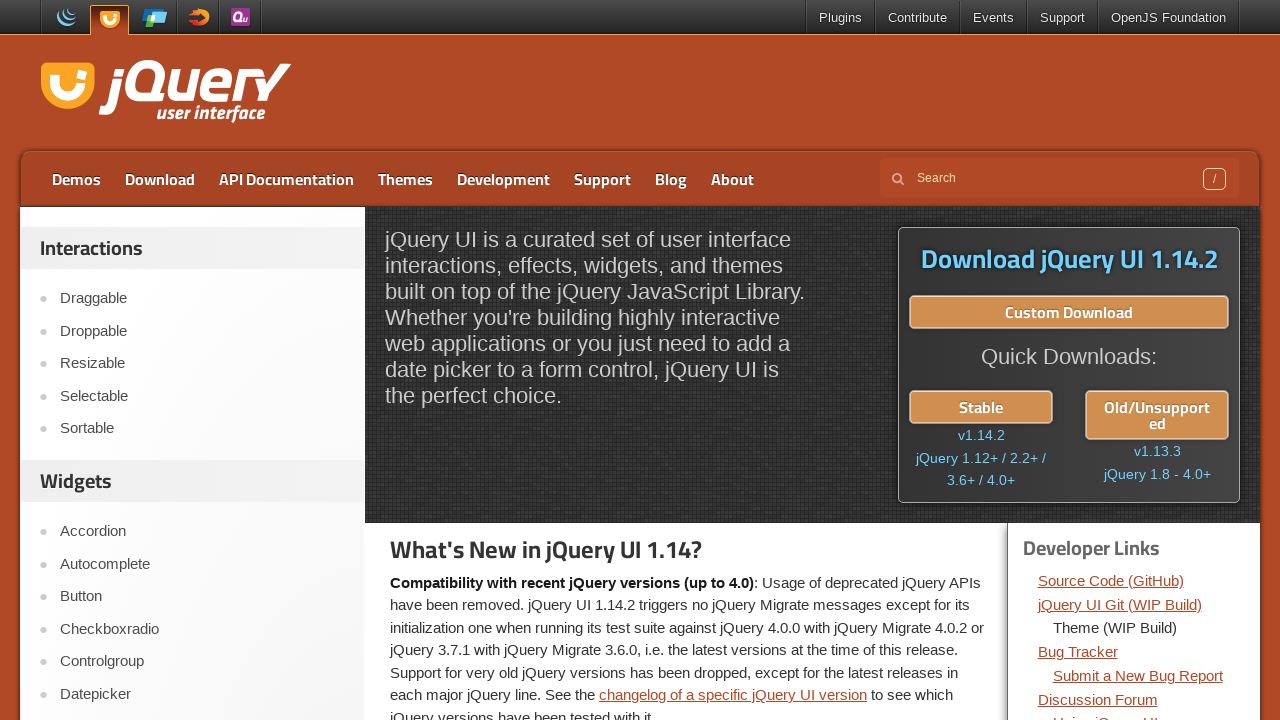

Dev-links section reloaded after returning from link 3
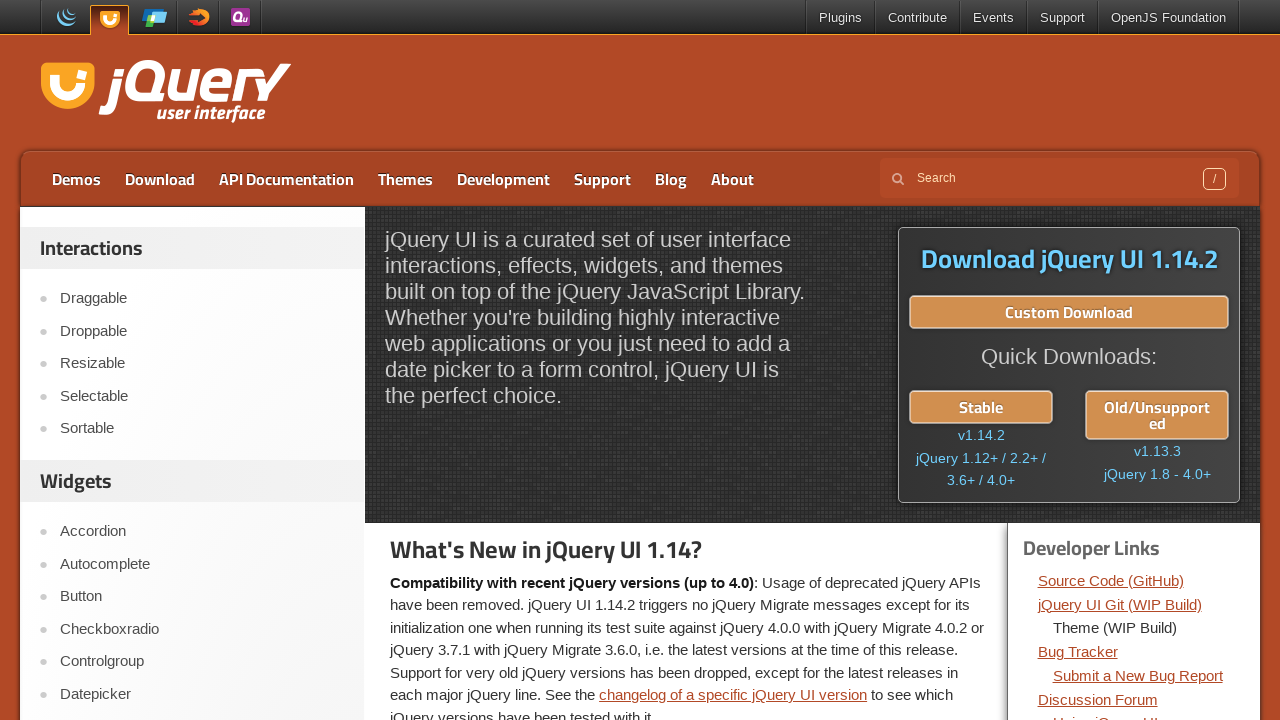

Retrieved href attribute for link 4: https://github.com/jquery/jquery-ui/issues
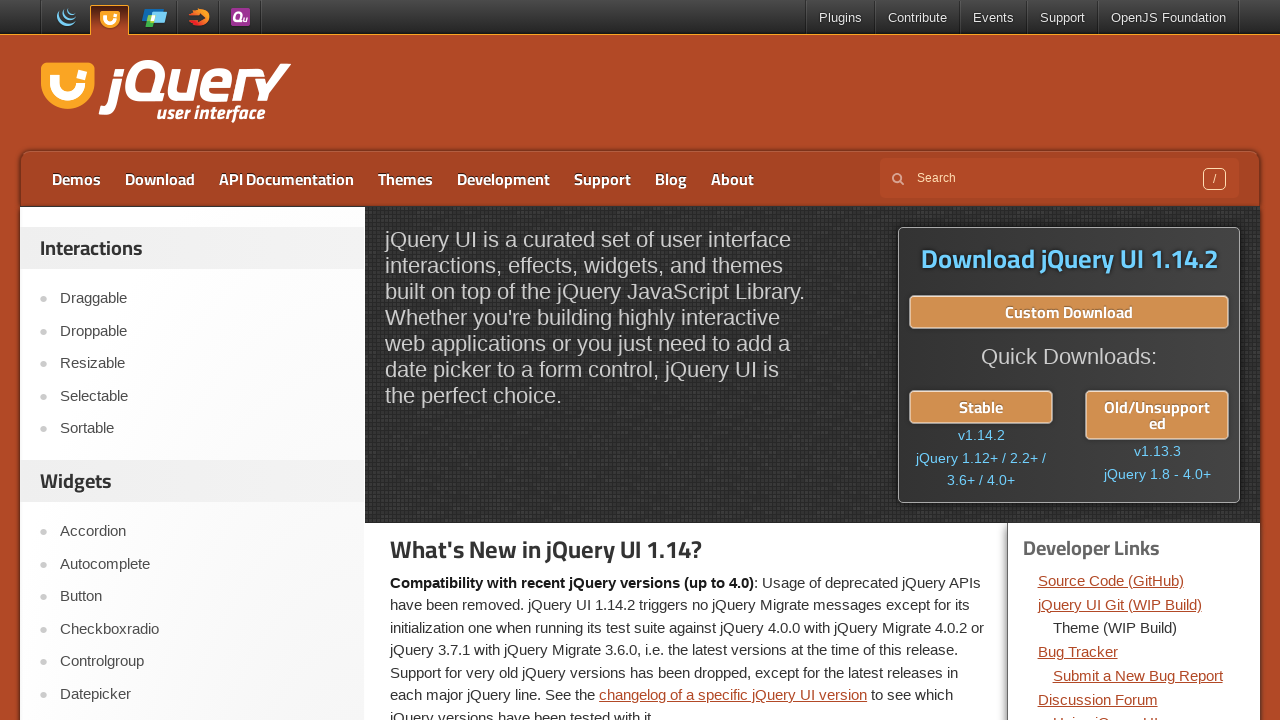

Clicked developer link 4 at (1078, 652) on div.dev-links >> ul li a >> nth=3
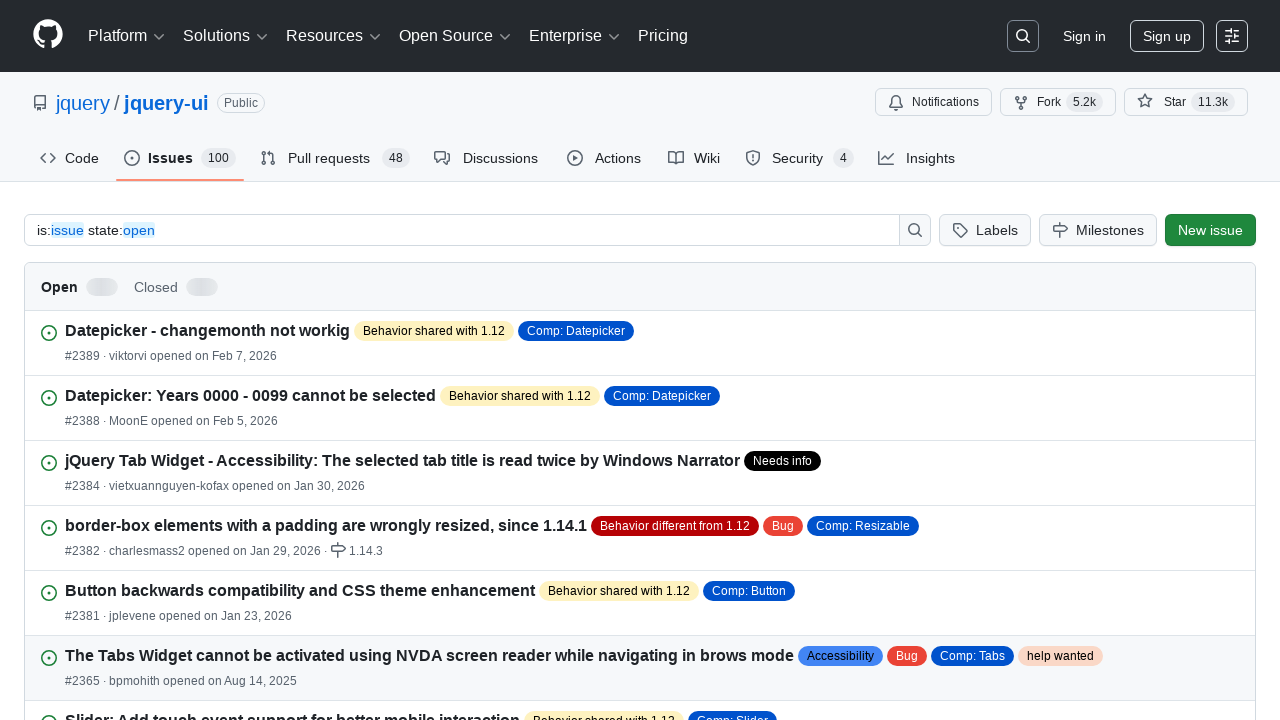

Navigation to link 4 completed
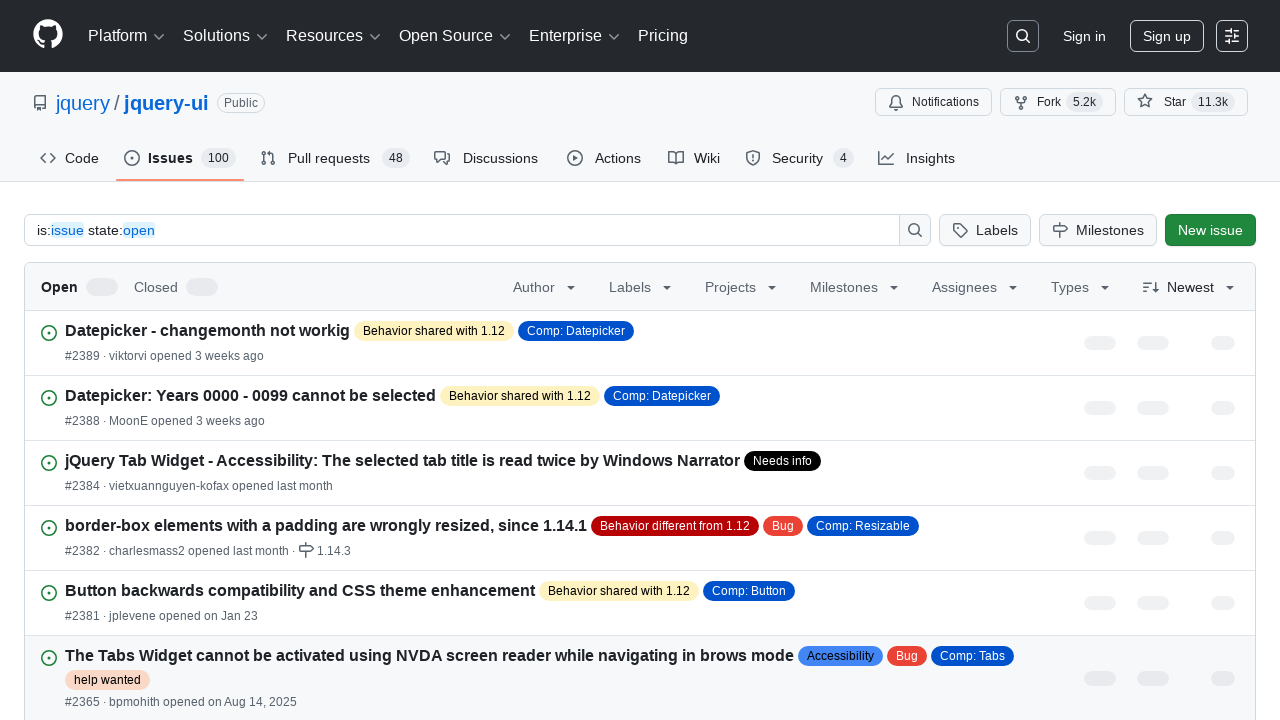

Navigated back to jQuery UI homepage from link 4
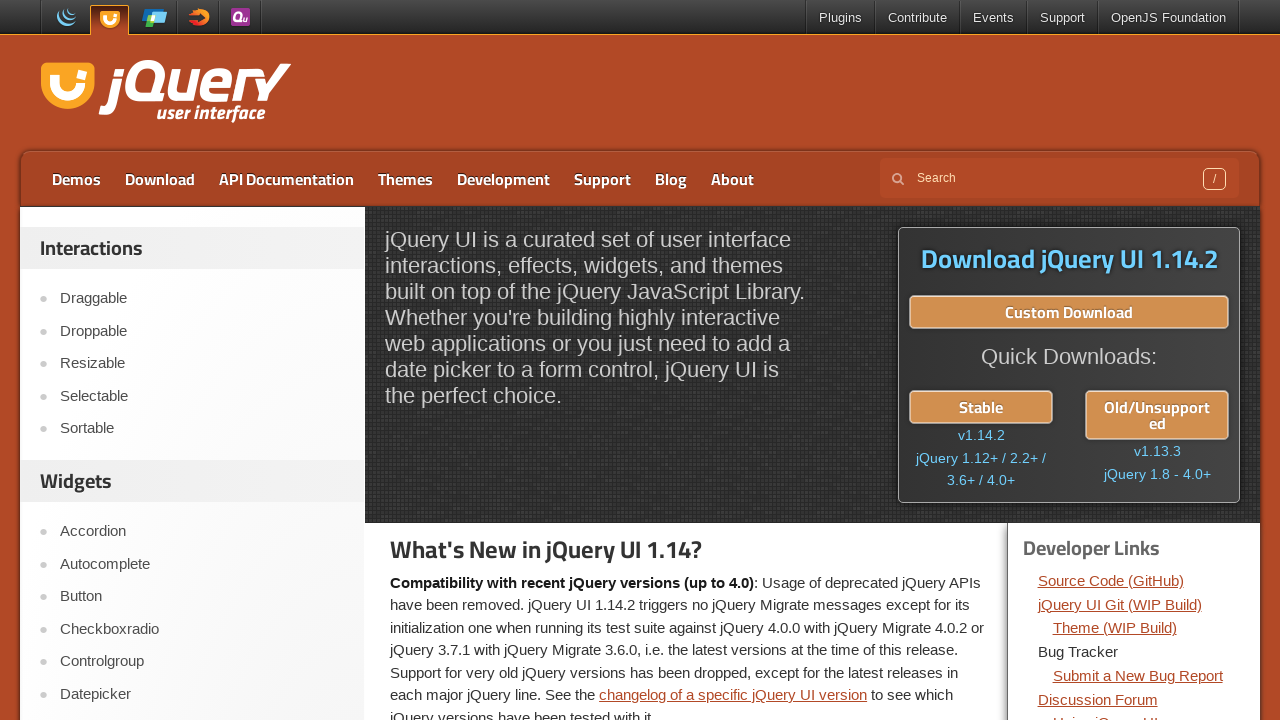

Dev-links section reloaded after returning from link 4
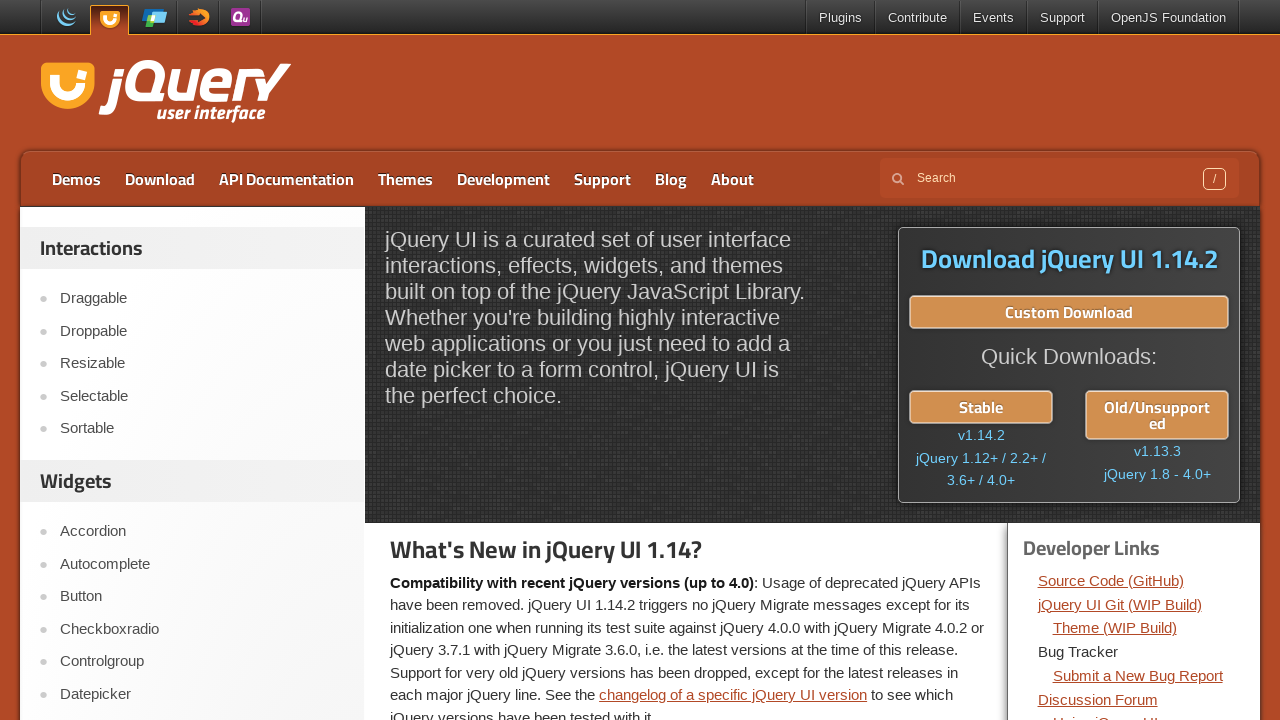

Retrieved href attribute for link 5: https://github.com/jquery/jquery-ui/issues/new
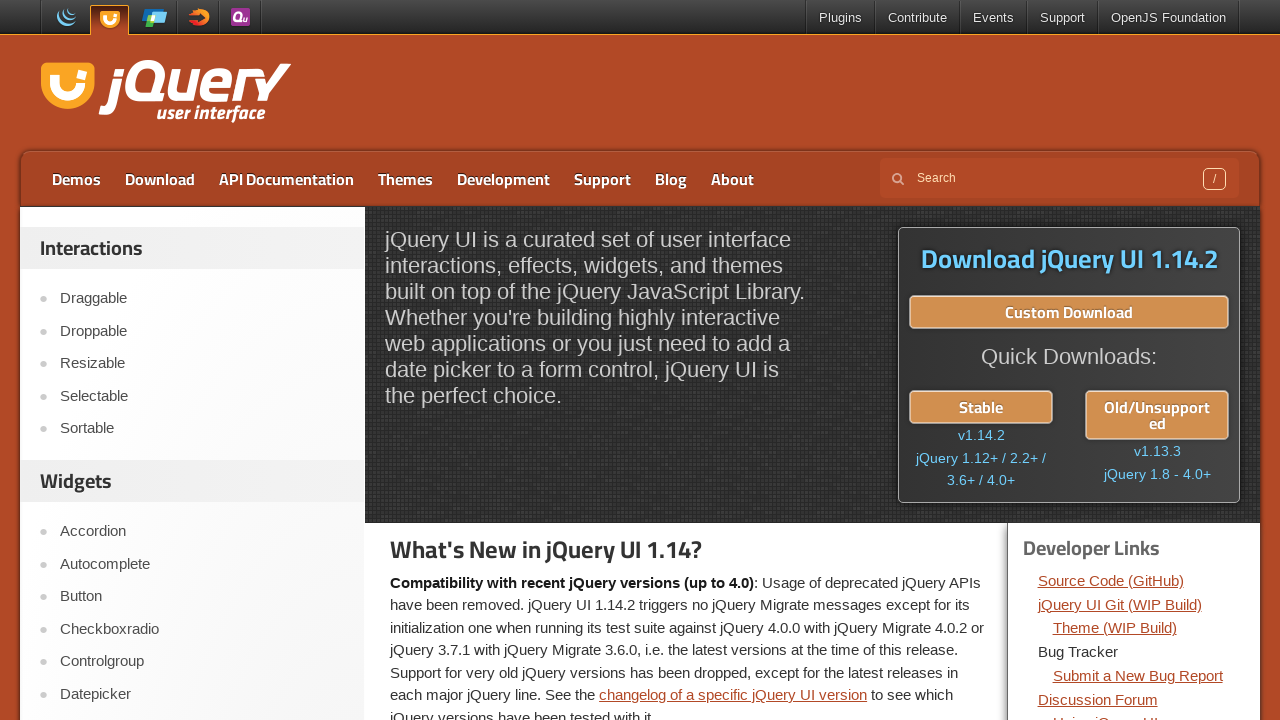

Clicked developer link 5 at (1138, 675) on div.dev-links >> ul li a >> nth=4
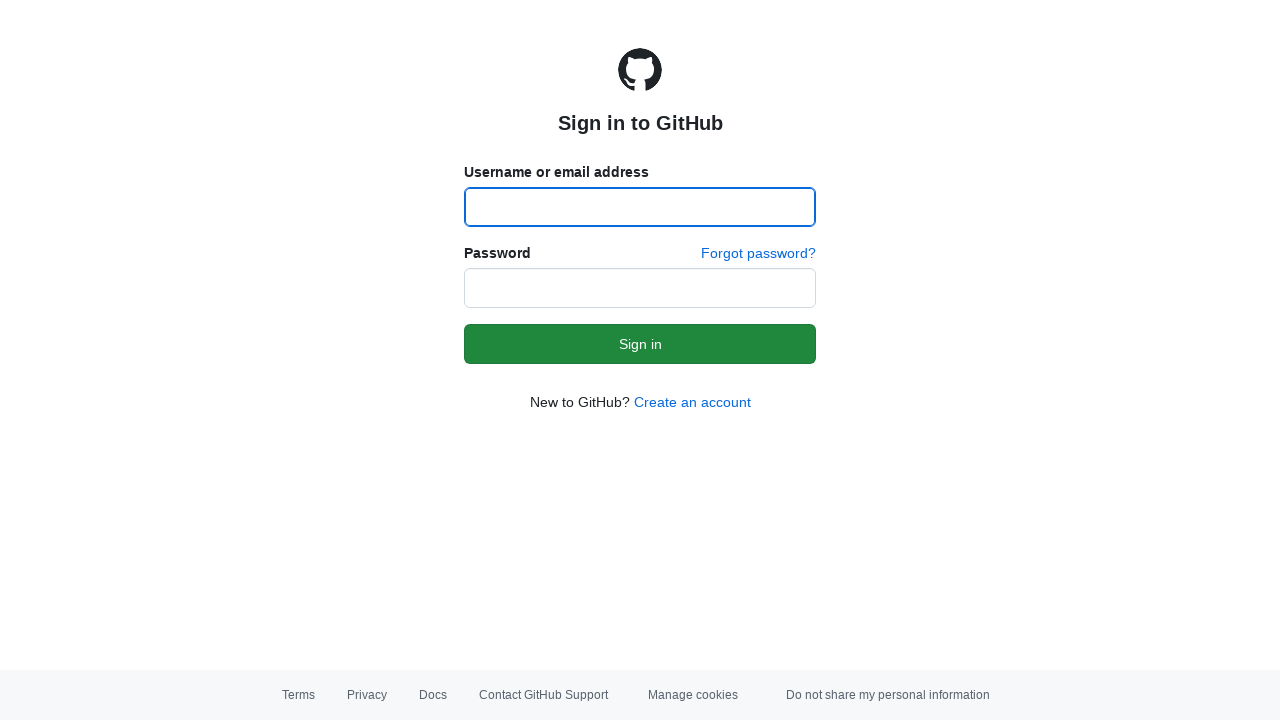

Navigation to link 5 completed
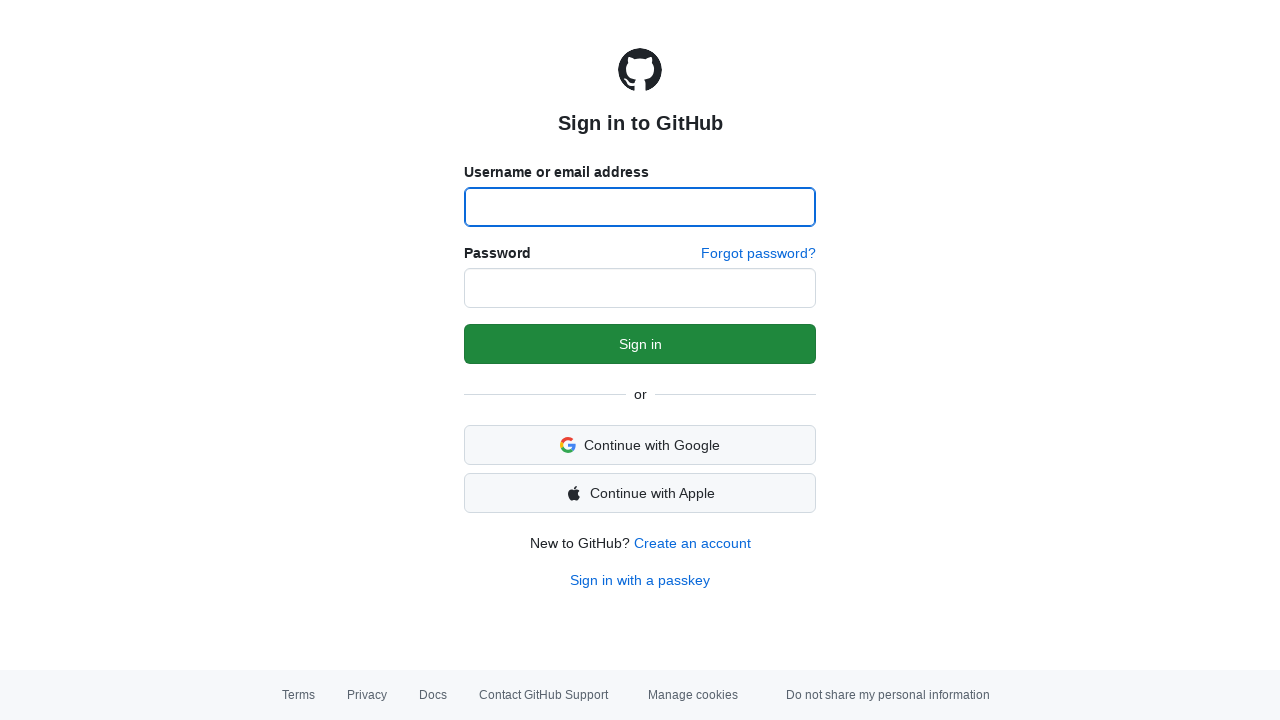

Navigated back to jQuery UI homepage from link 5
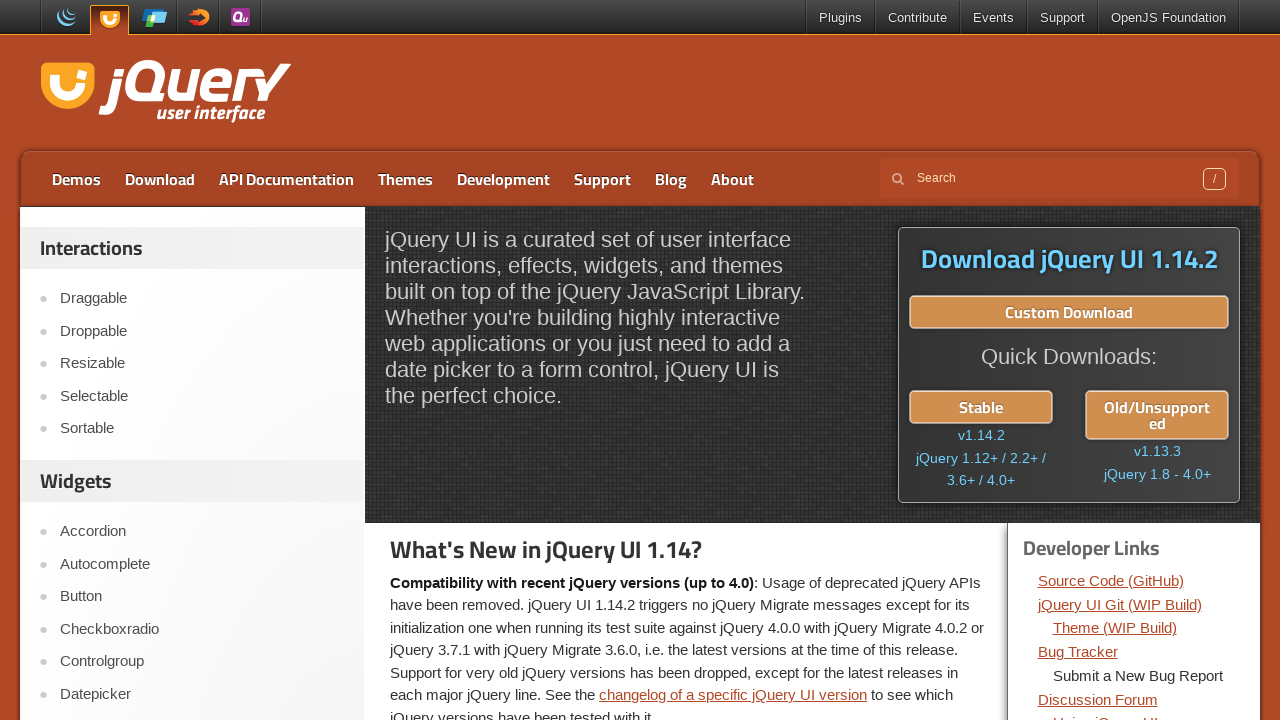

Dev-links section reloaded after returning from link 5
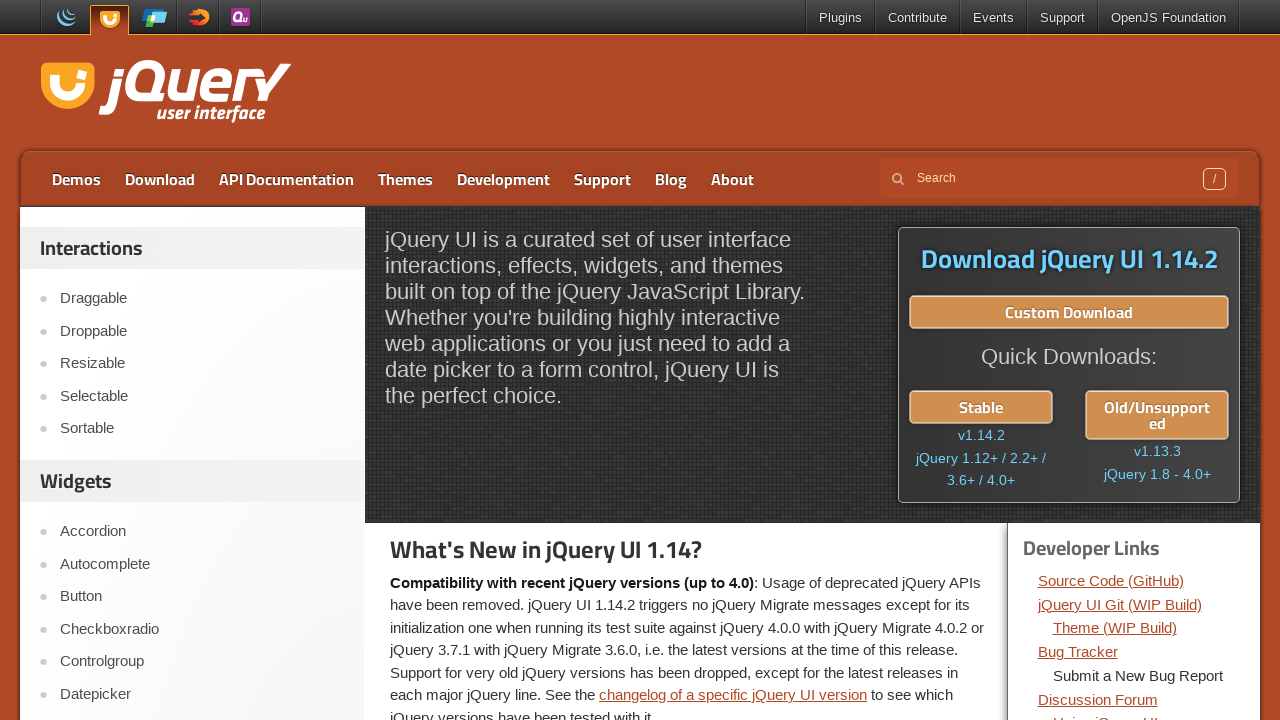

Retrieved href attribute for link 6: https://forum.jquery.com/
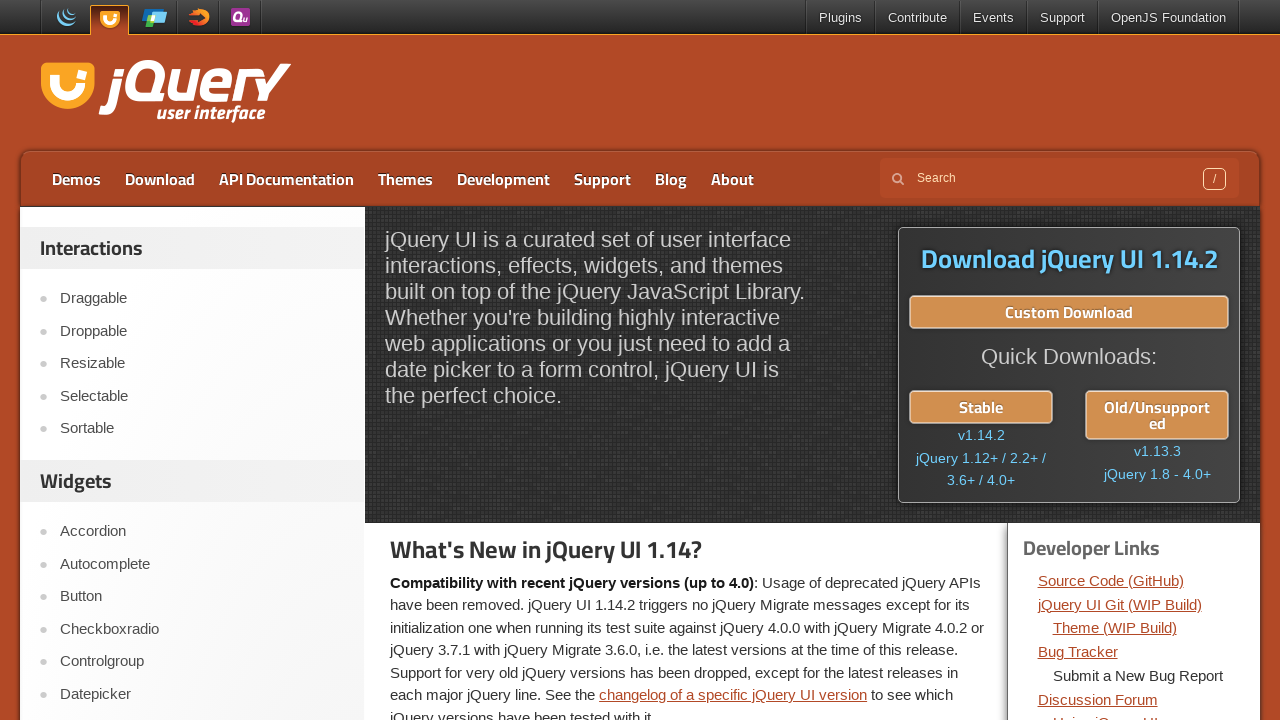

Clicked developer link 6 at (1098, 699) on div.dev-links >> ul li a >> nth=5
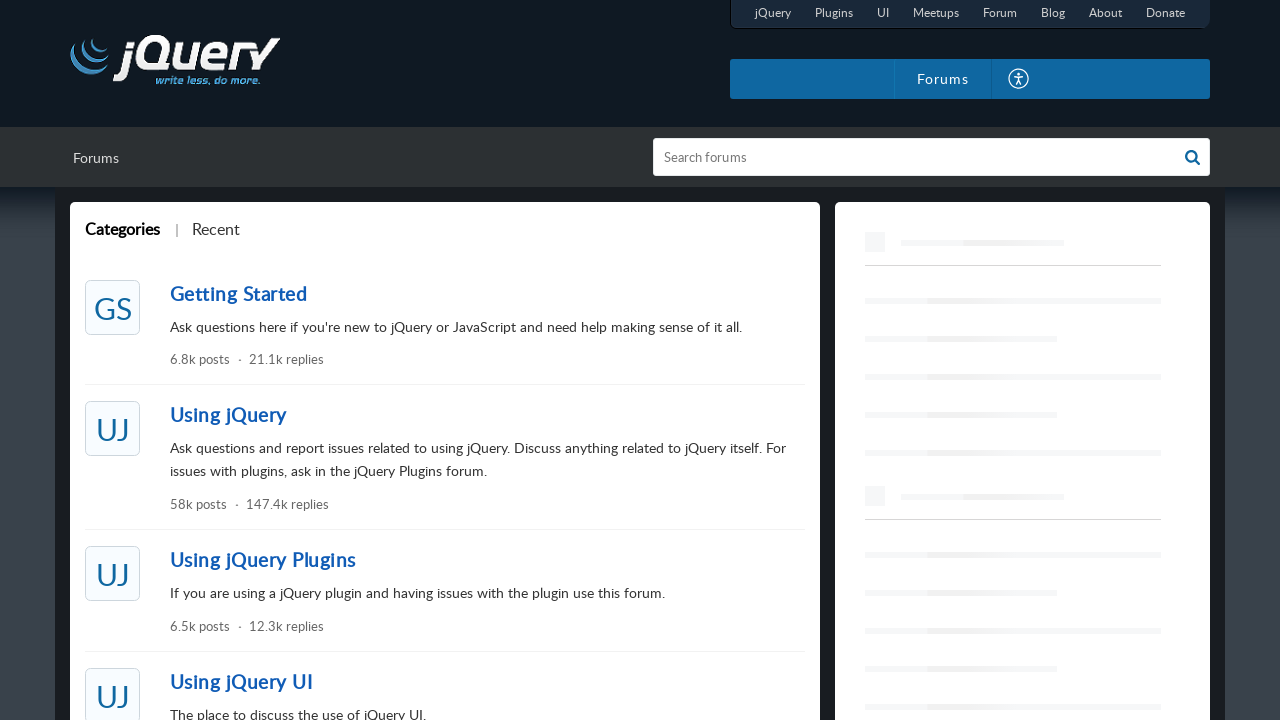

Navigation to link 6 completed
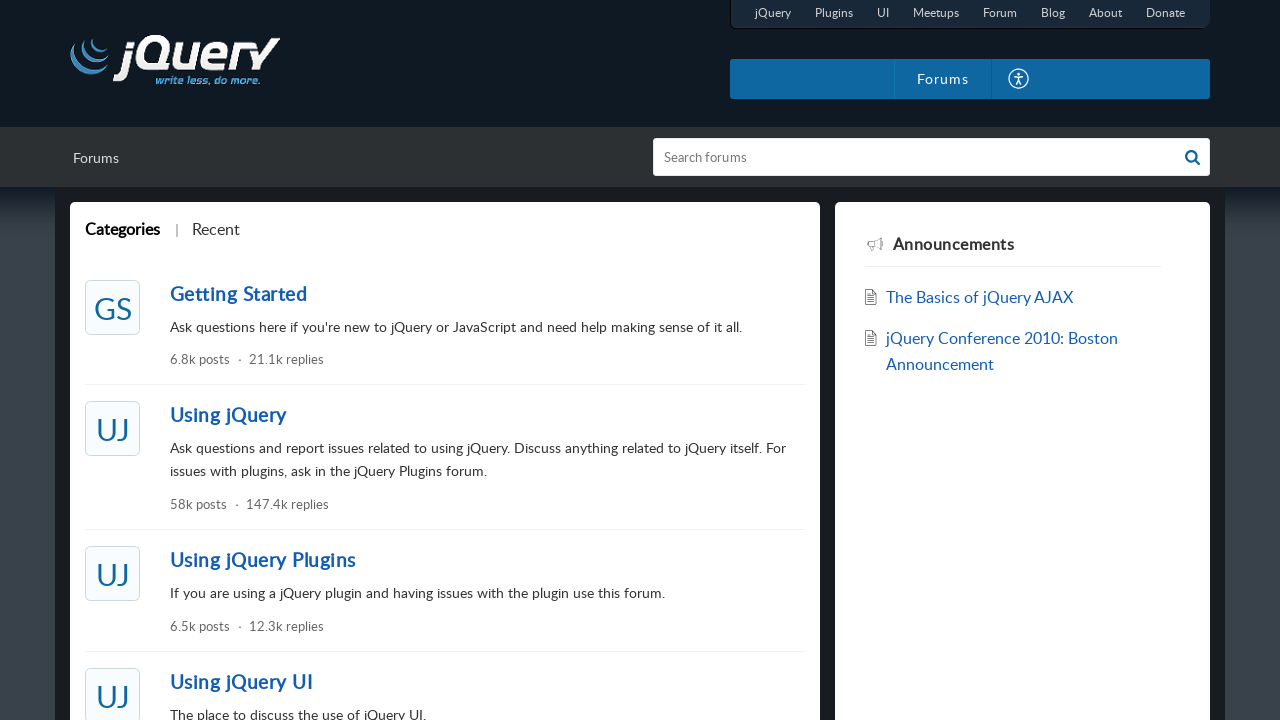

Navigated back to jQuery UI homepage from link 6
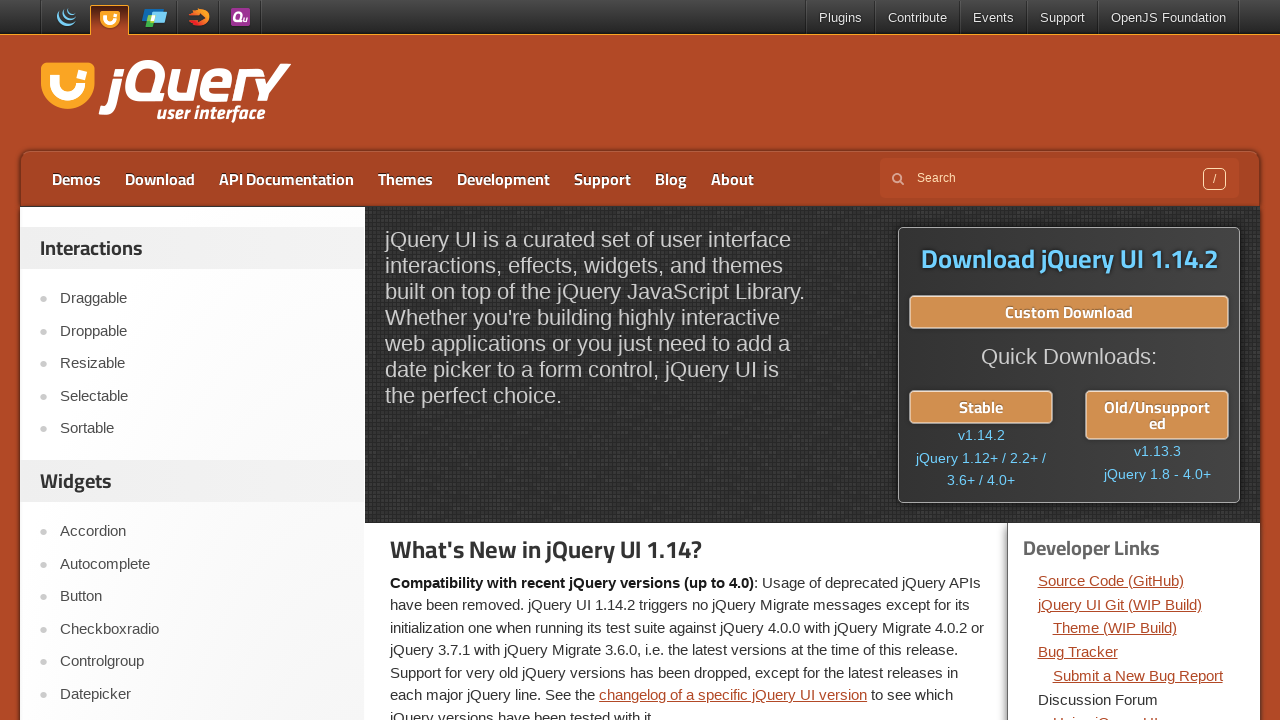

Dev-links section reloaded after returning from link 6
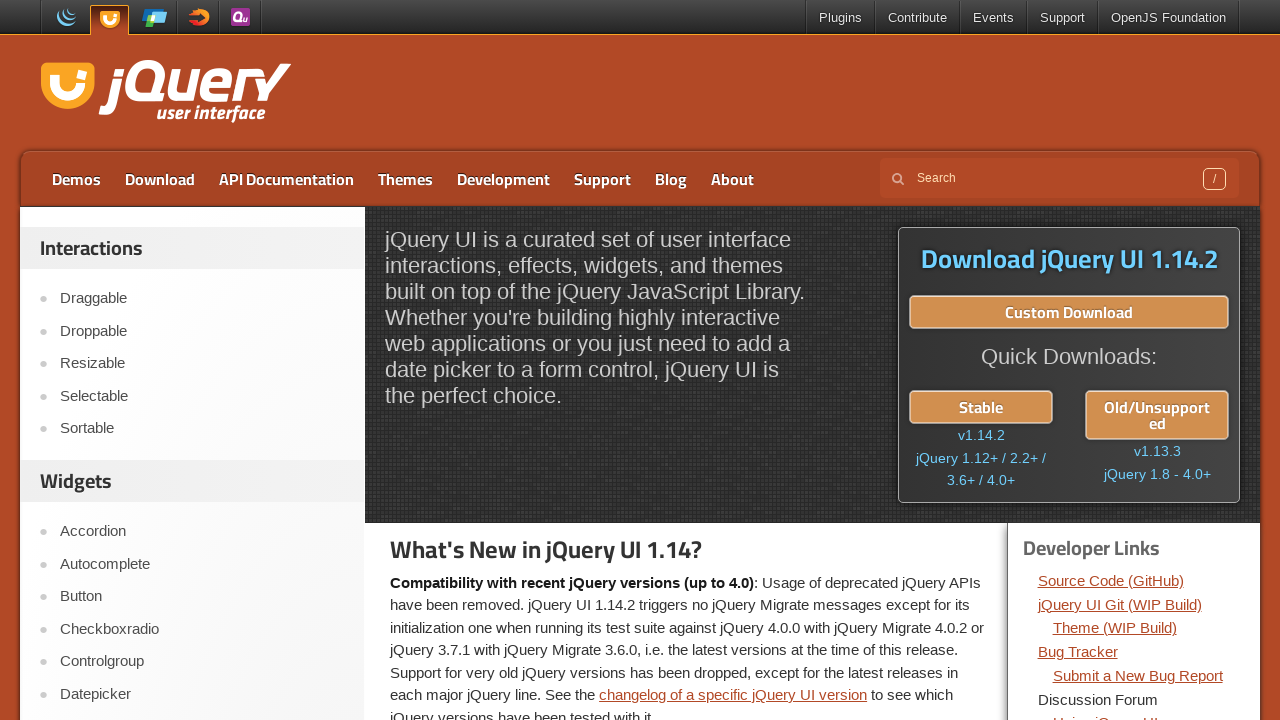

Retrieved href attribute for link 7: https://forum.jquery.com/using-jquery-ui/
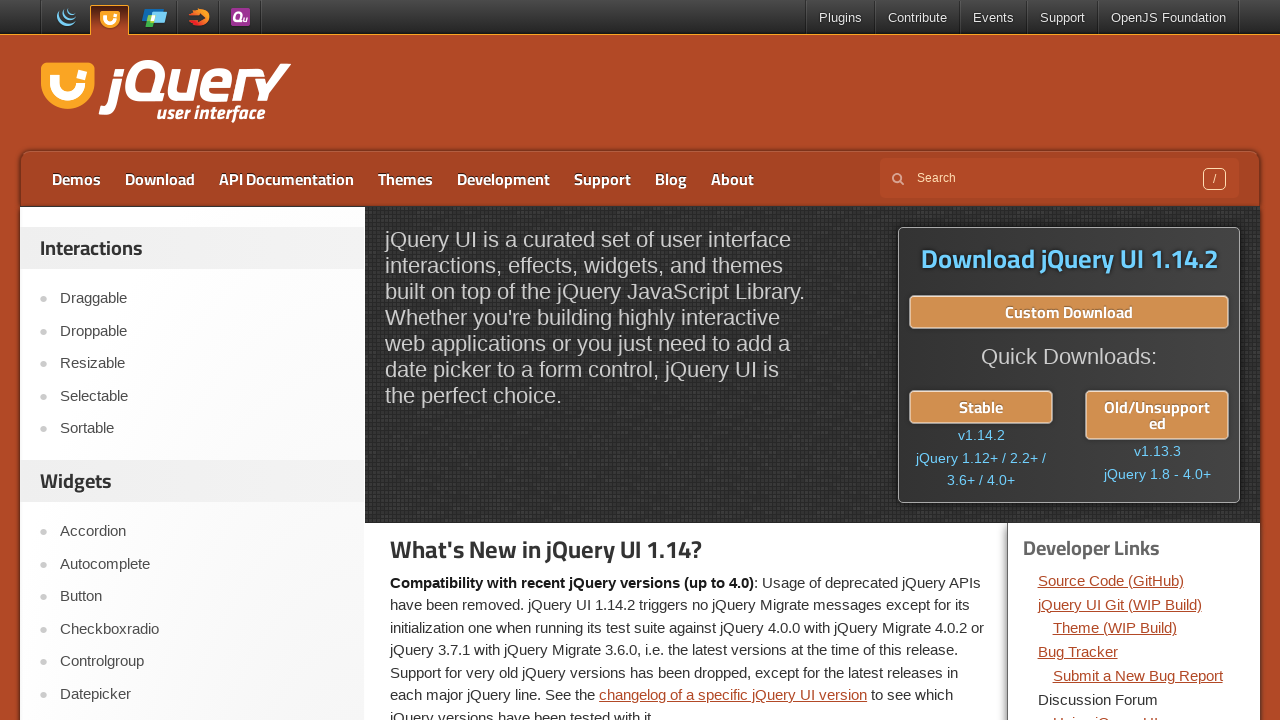

Clicked developer link 7 at (1105, 712) on div.dev-links >> ul li a >> nth=6
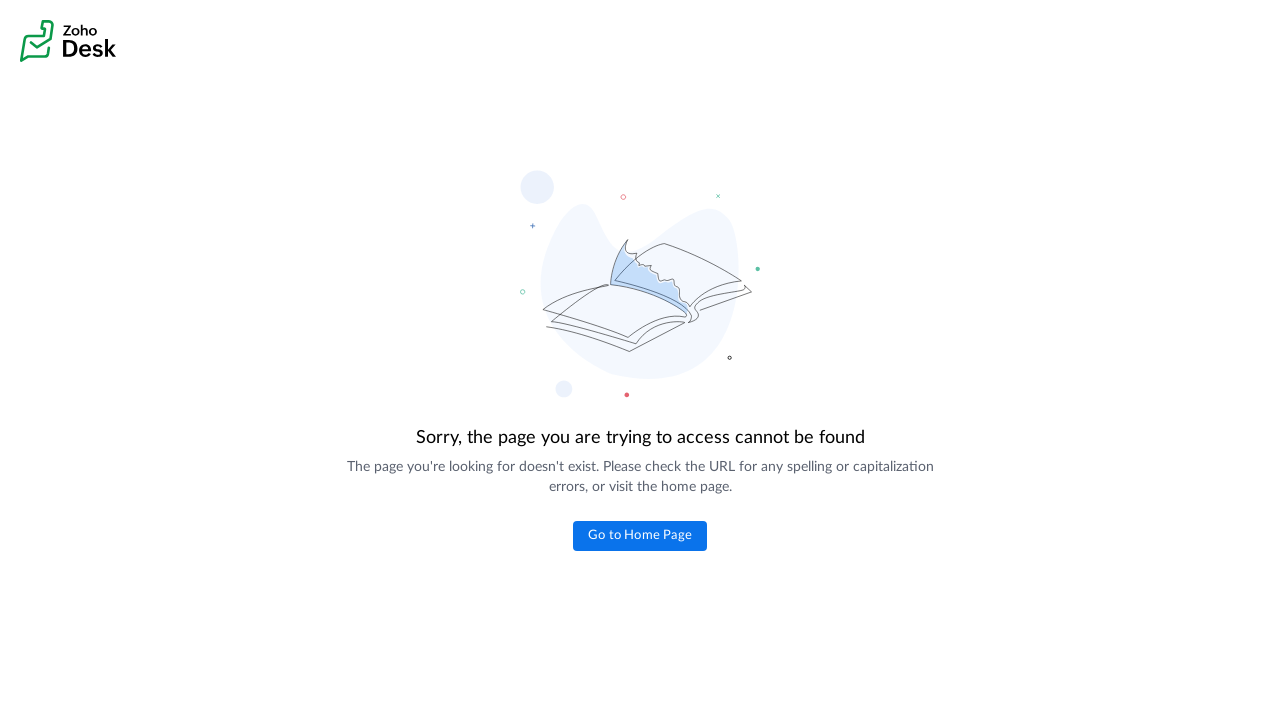

Navigation to link 7 completed
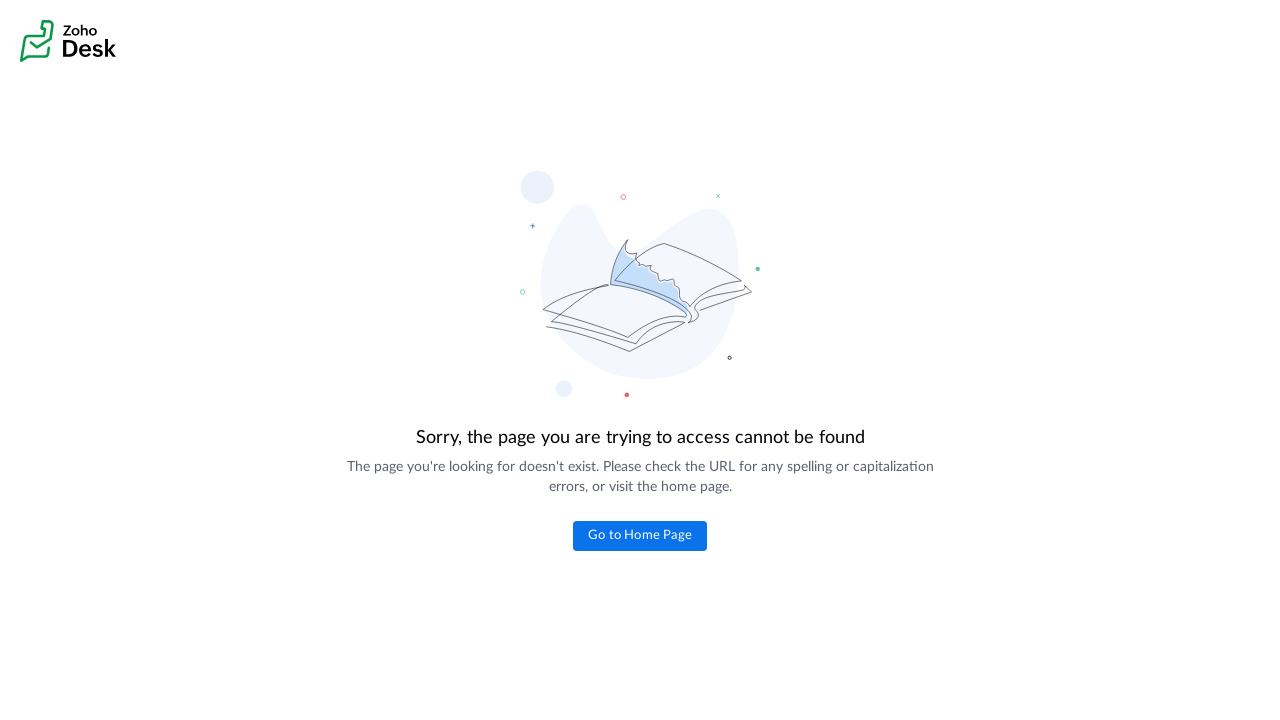

Navigated back to jQuery UI homepage from link 7
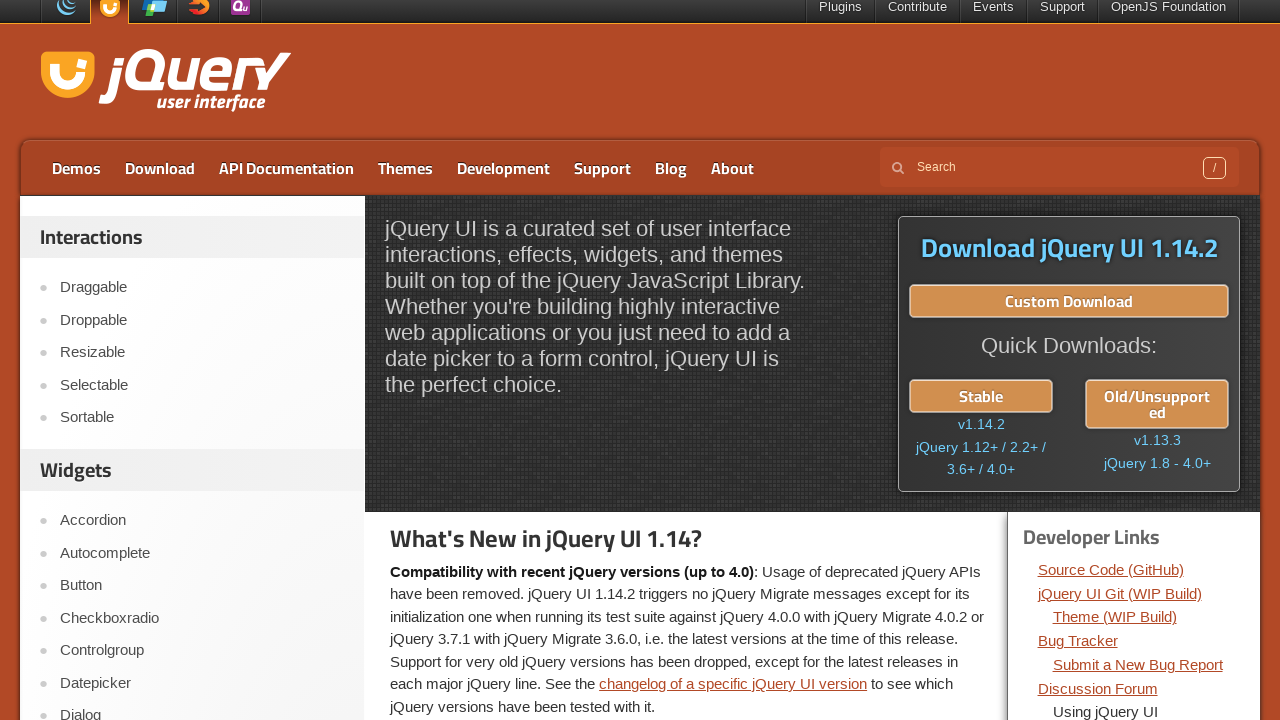

Dev-links section reloaded after returning from link 7
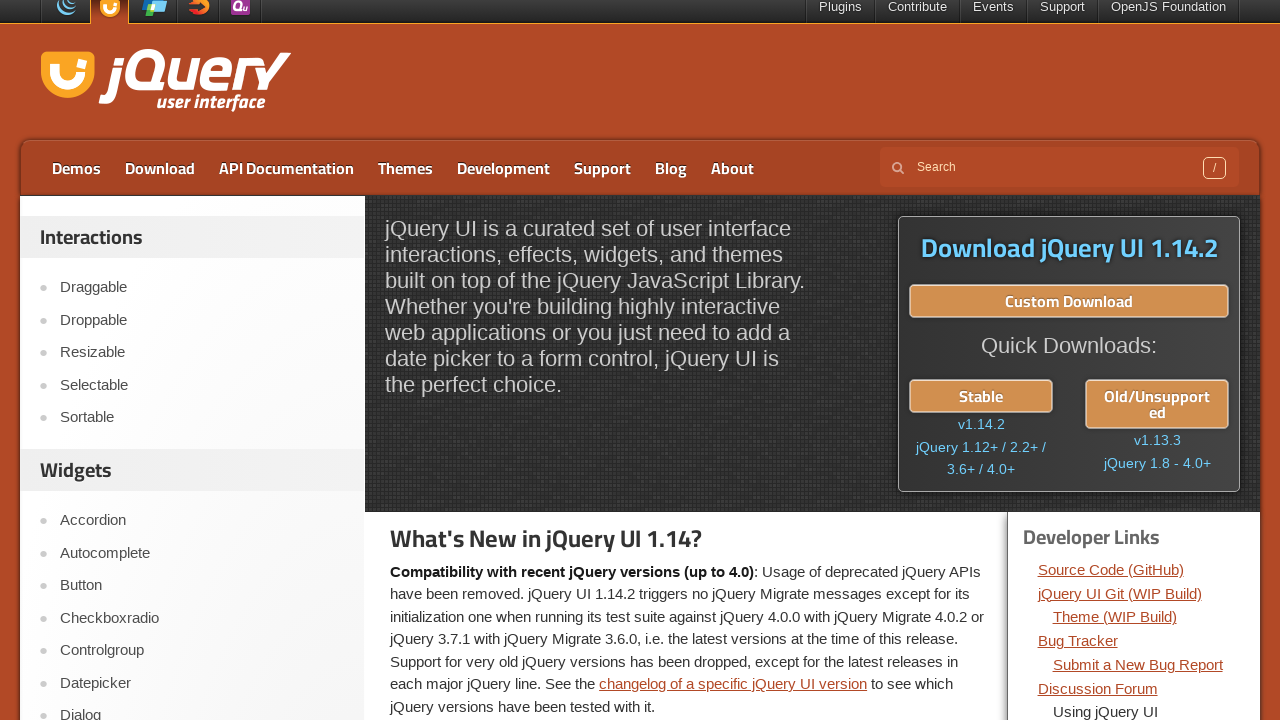

Retrieved href attribute for link 8: https://forum.jquery.com/developing-jquery-ui/
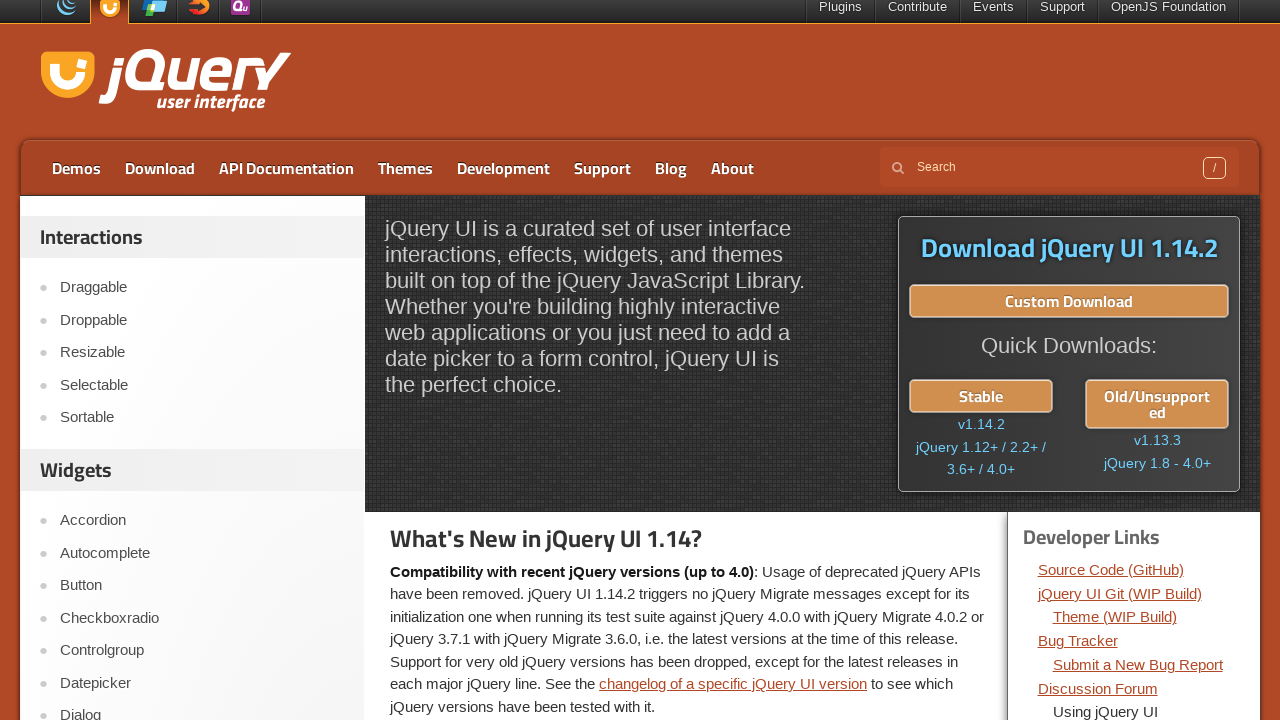

Clicked developer link 8 at (1123, 361) on div.dev-links >> ul li a >> nth=7
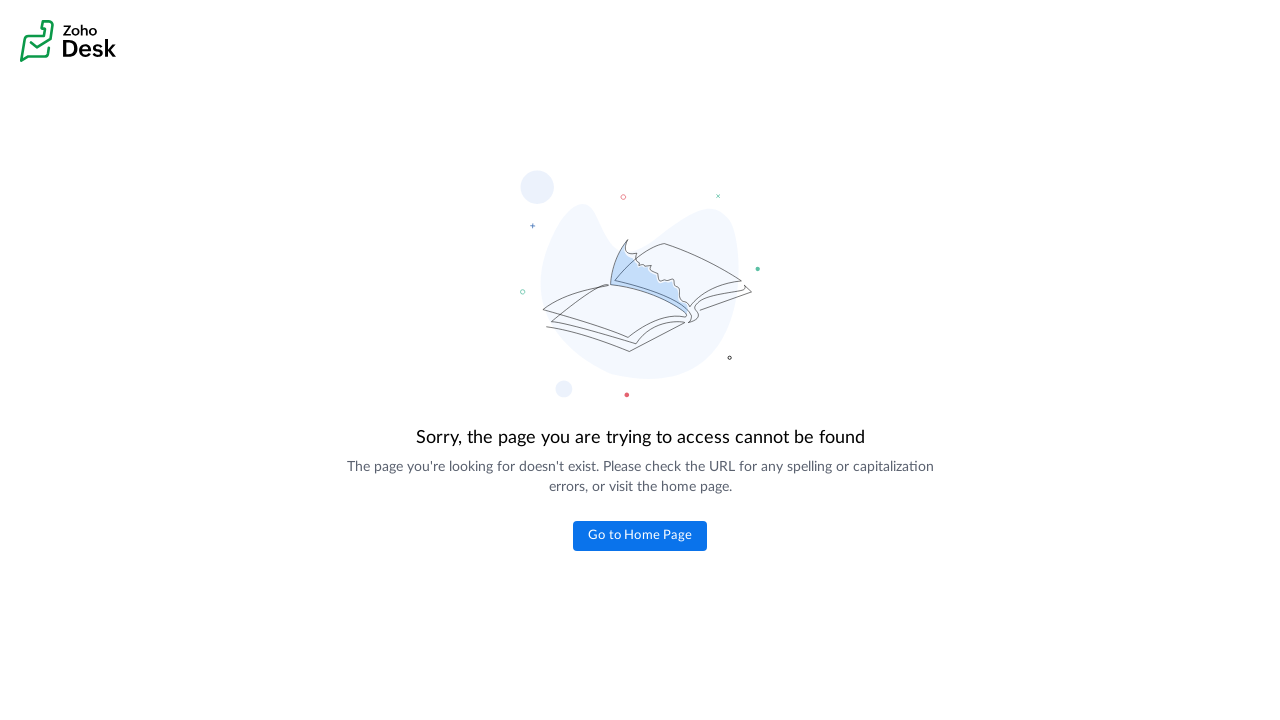

Navigation to link 8 completed
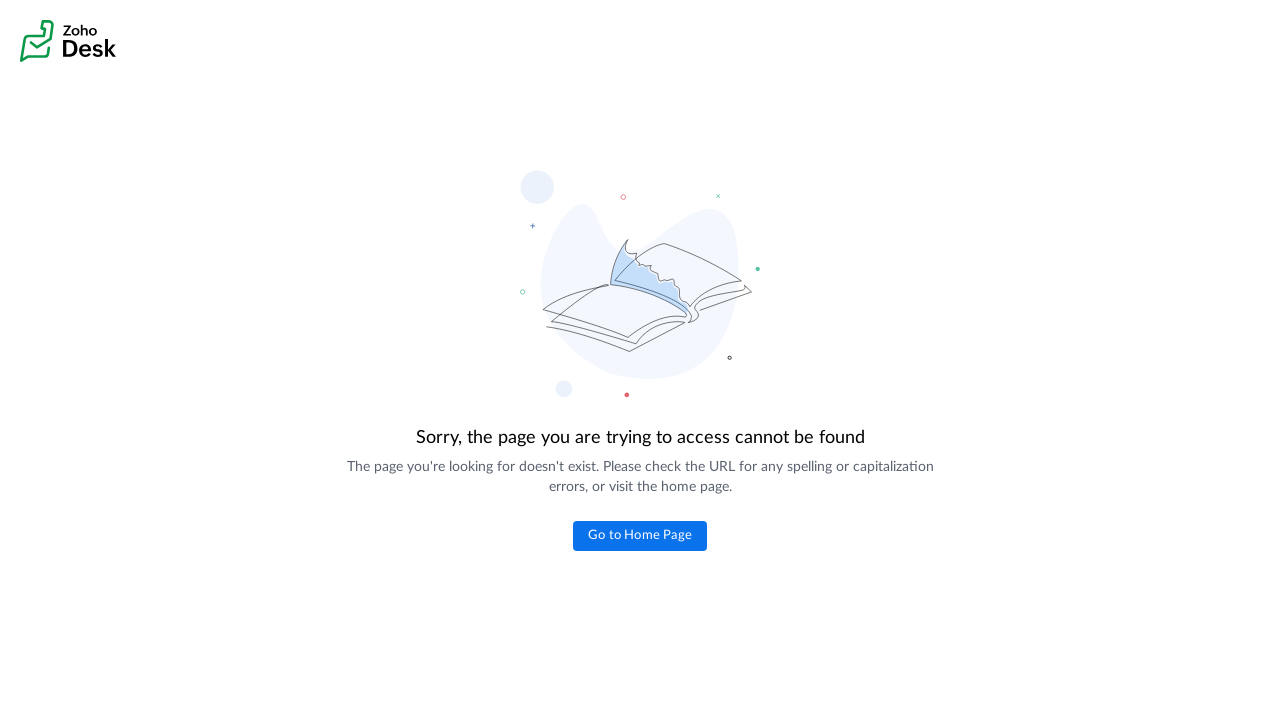

Navigated back to jQuery UI homepage from link 8
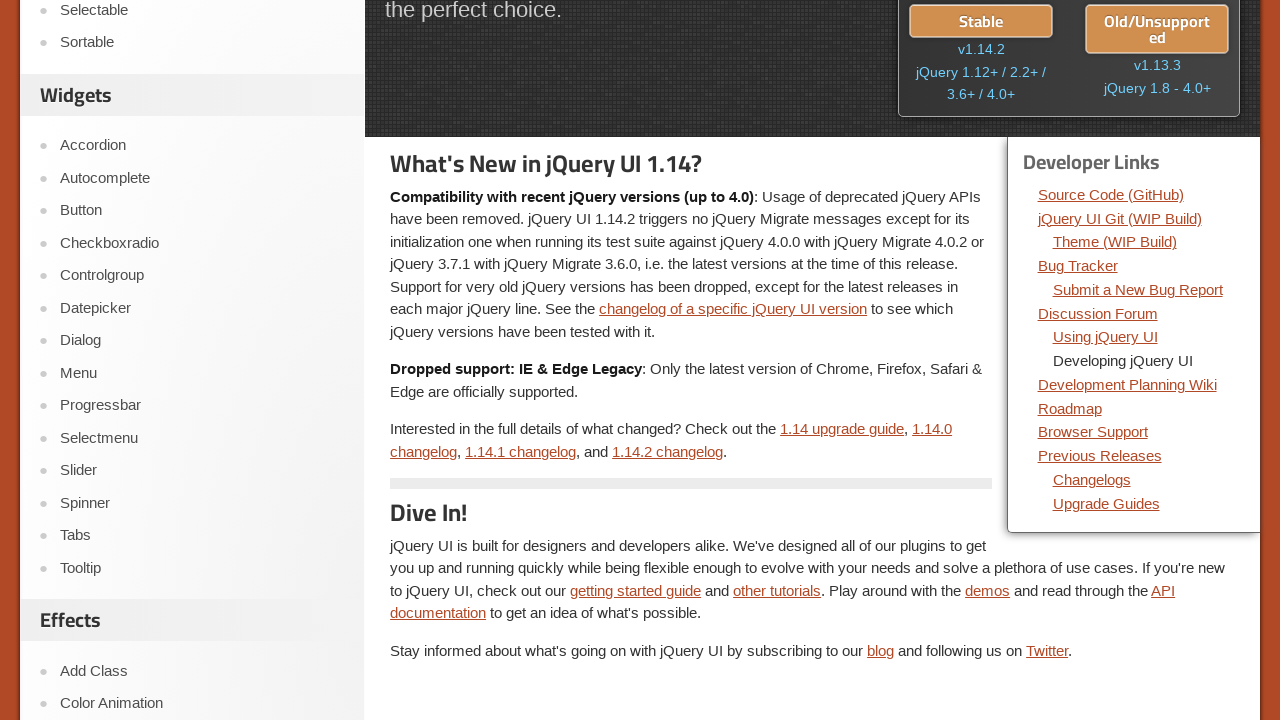

Dev-links section reloaded after returning from link 8
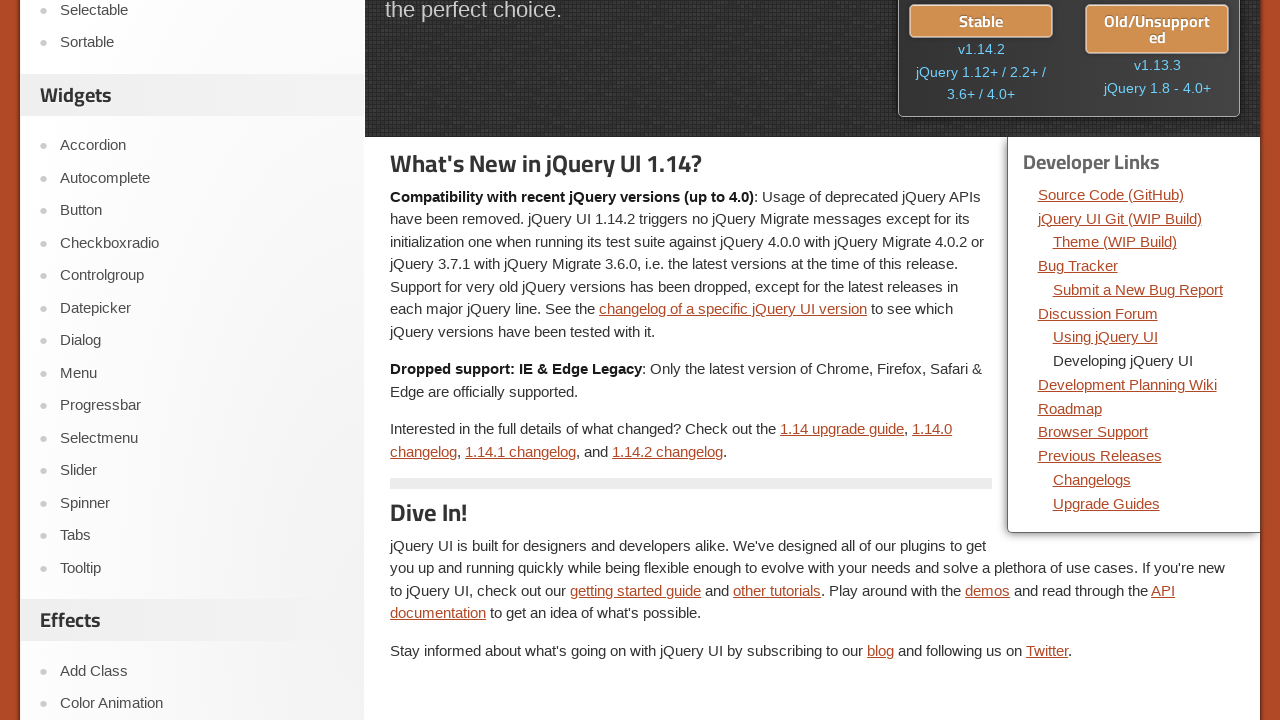

Retrieved href attribute for link 9: https://wiki.jqueryui.com/
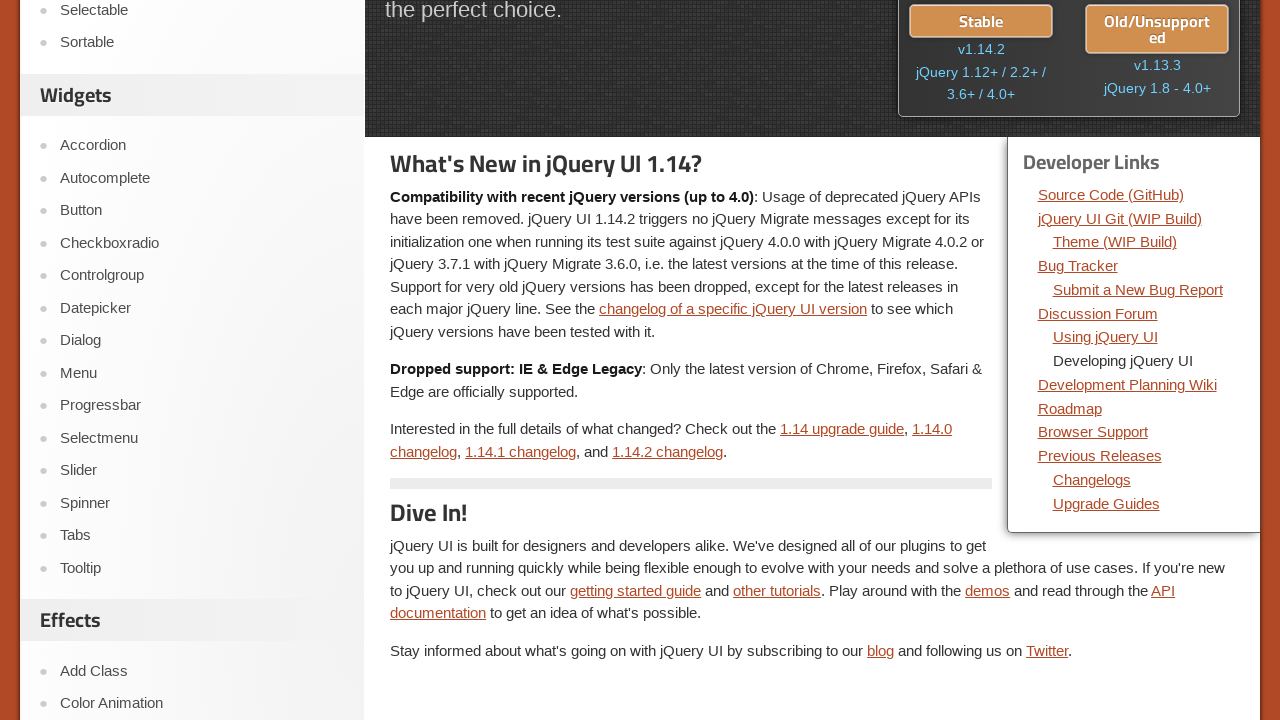

Clicked developer link 9 at (1127, 384) on div.dev-links >> ul li a >> nth=8
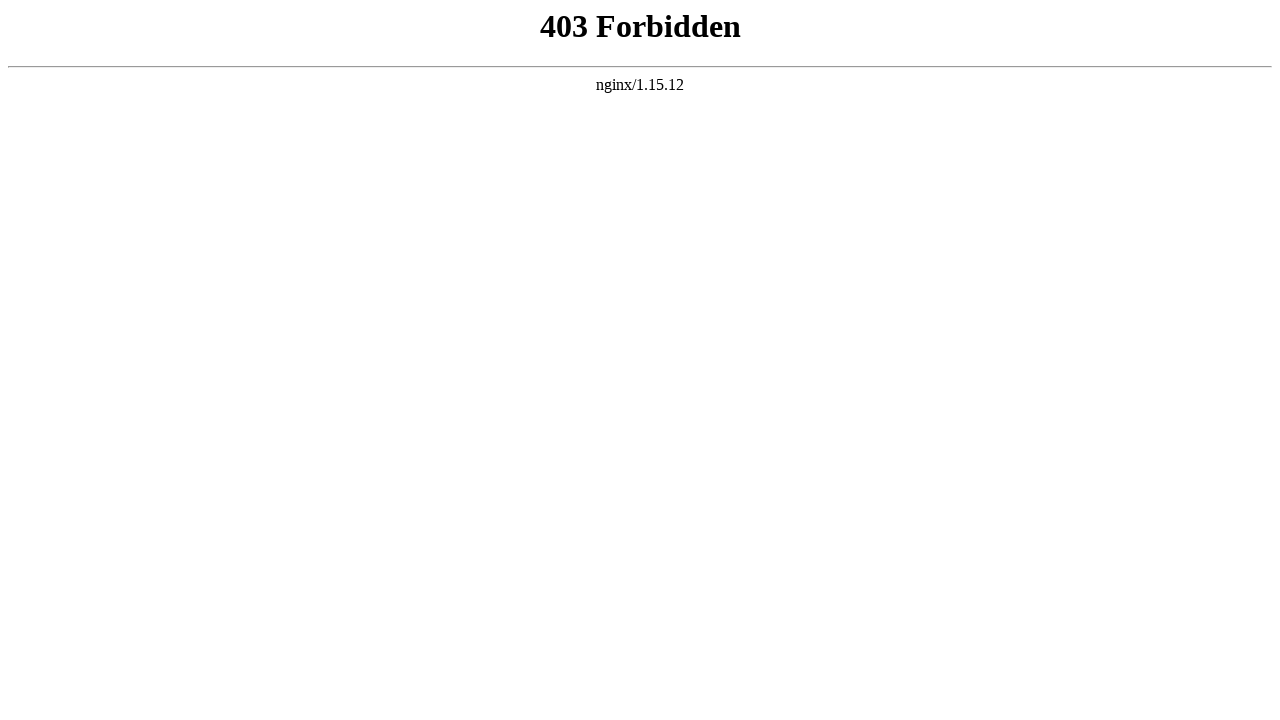

Navigation to link 9 completed
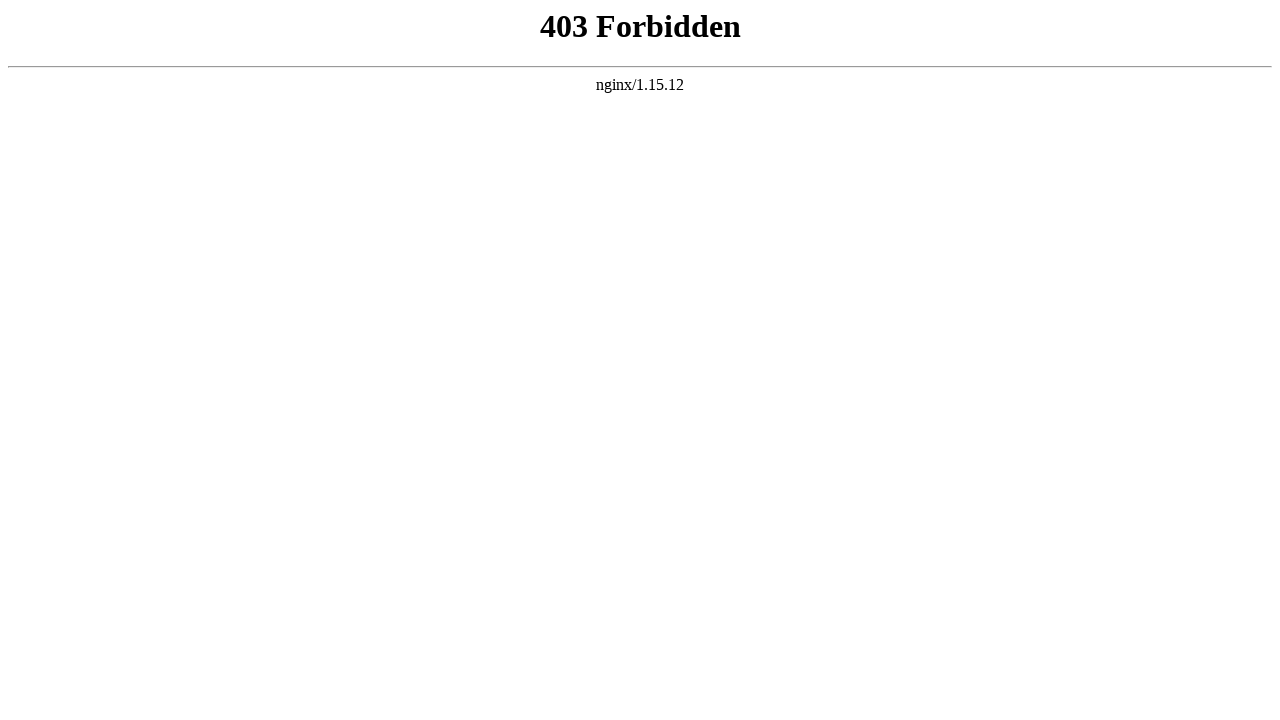

Navigated back to jQuery UI homepage from link 9
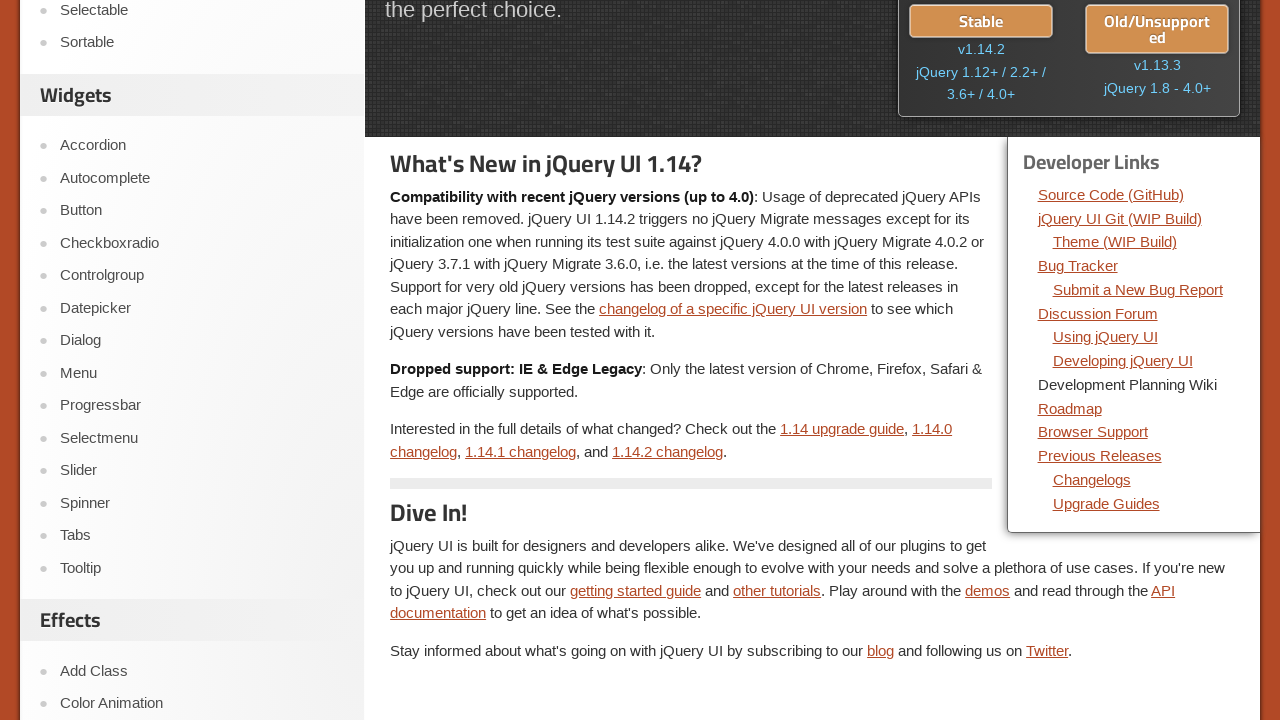

Dev-links section reloaded after returning from link 9
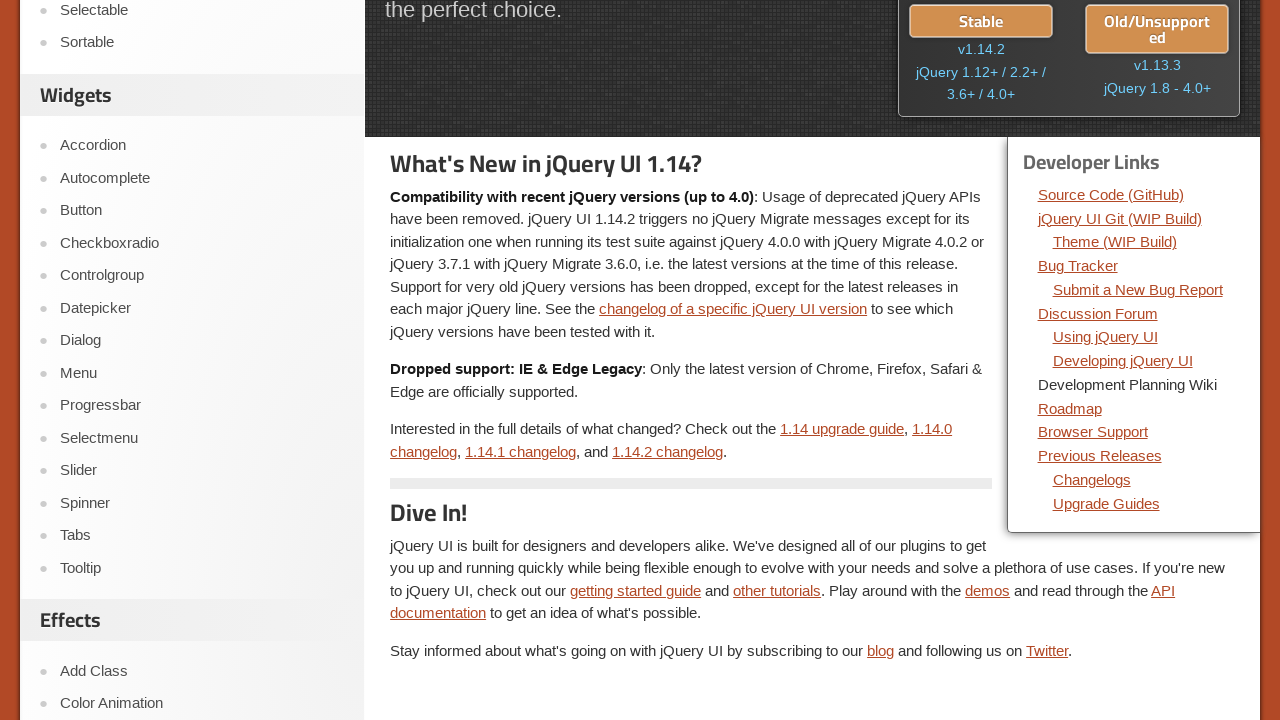

Retrieved href attribute for link 10: https://wiki.jqueryui.com/Roadmap/
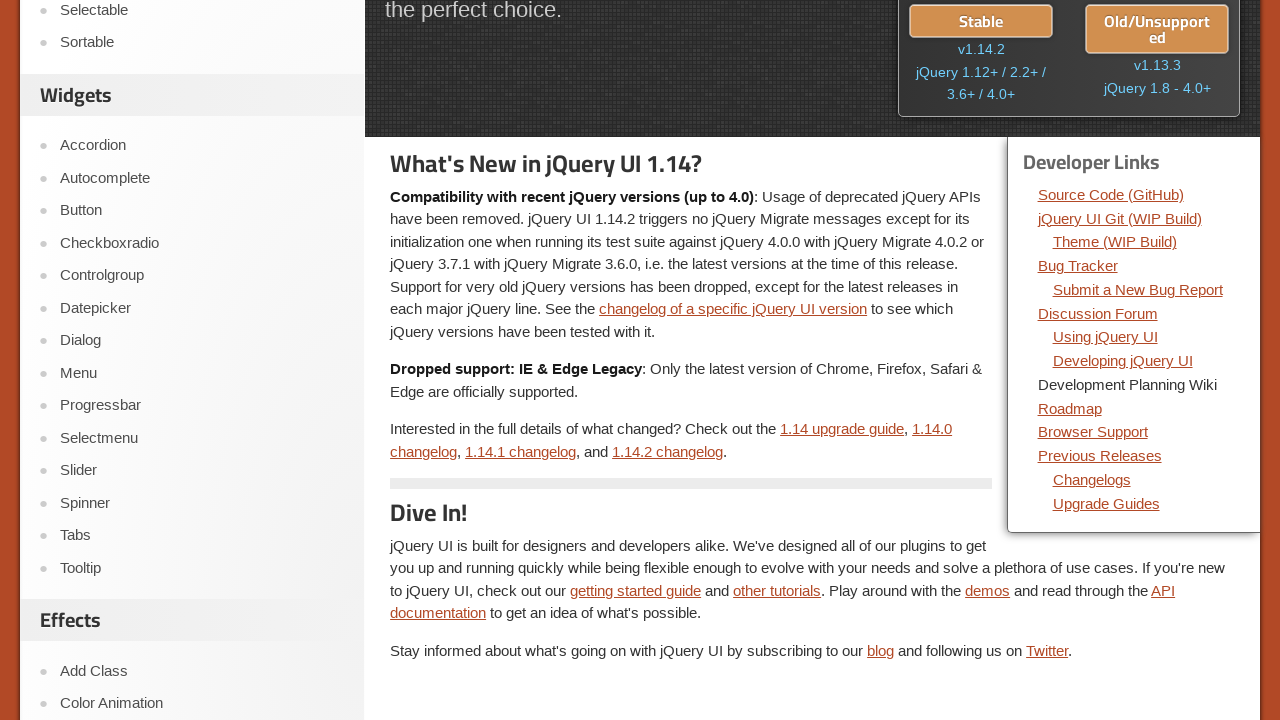

Clicked developer link 10 at (1070, 408) on div.dev-links >> ul li a >> nth=9
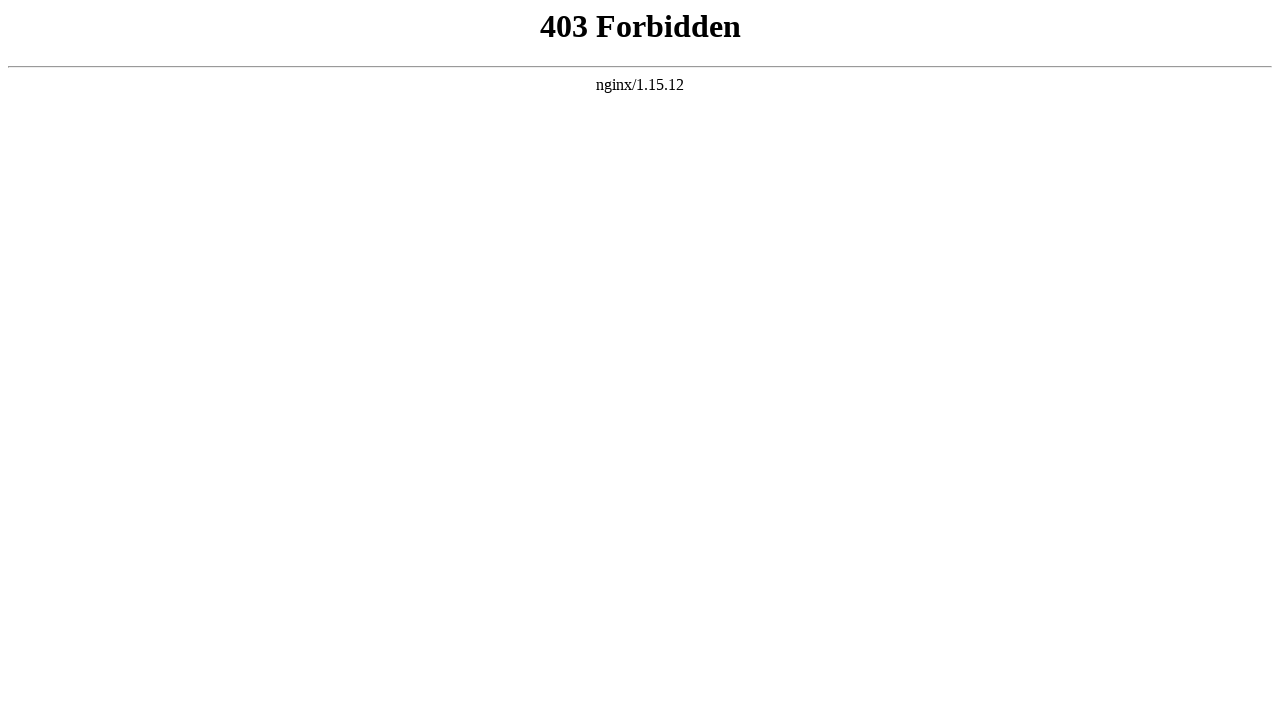

Navigation to link 10 completed
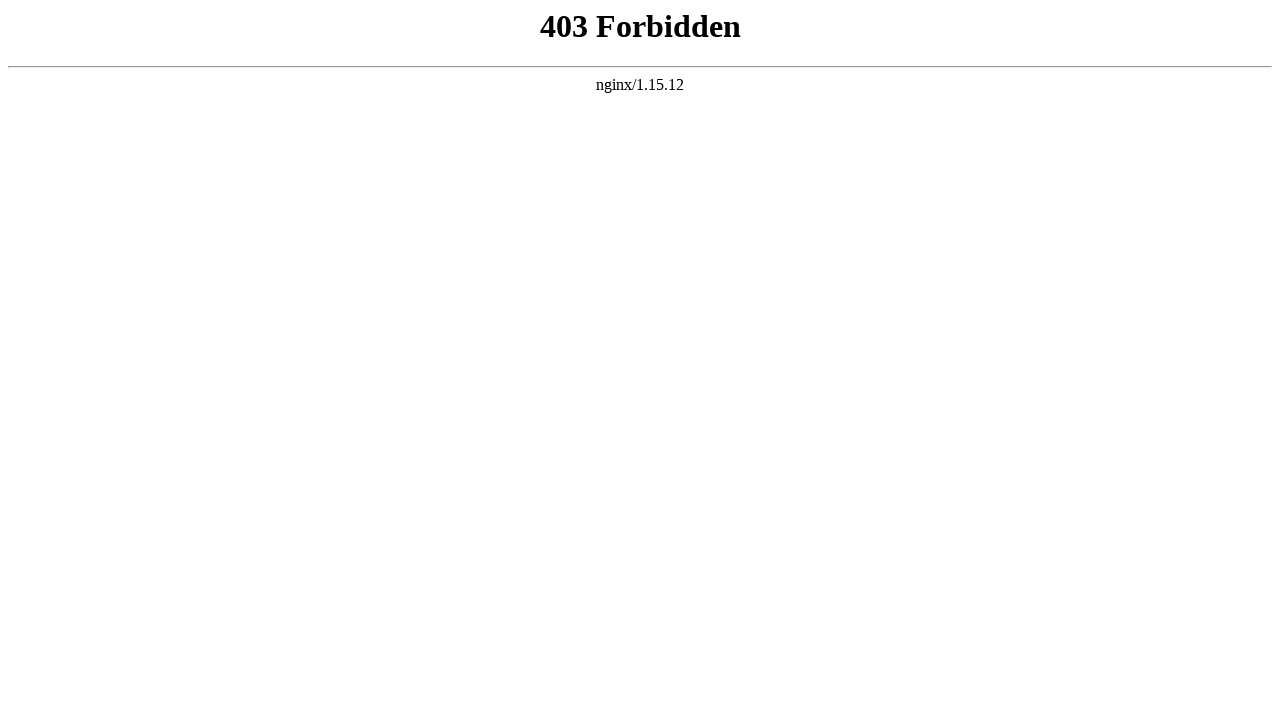

Navigated back to jQuery UI homepage from link 10
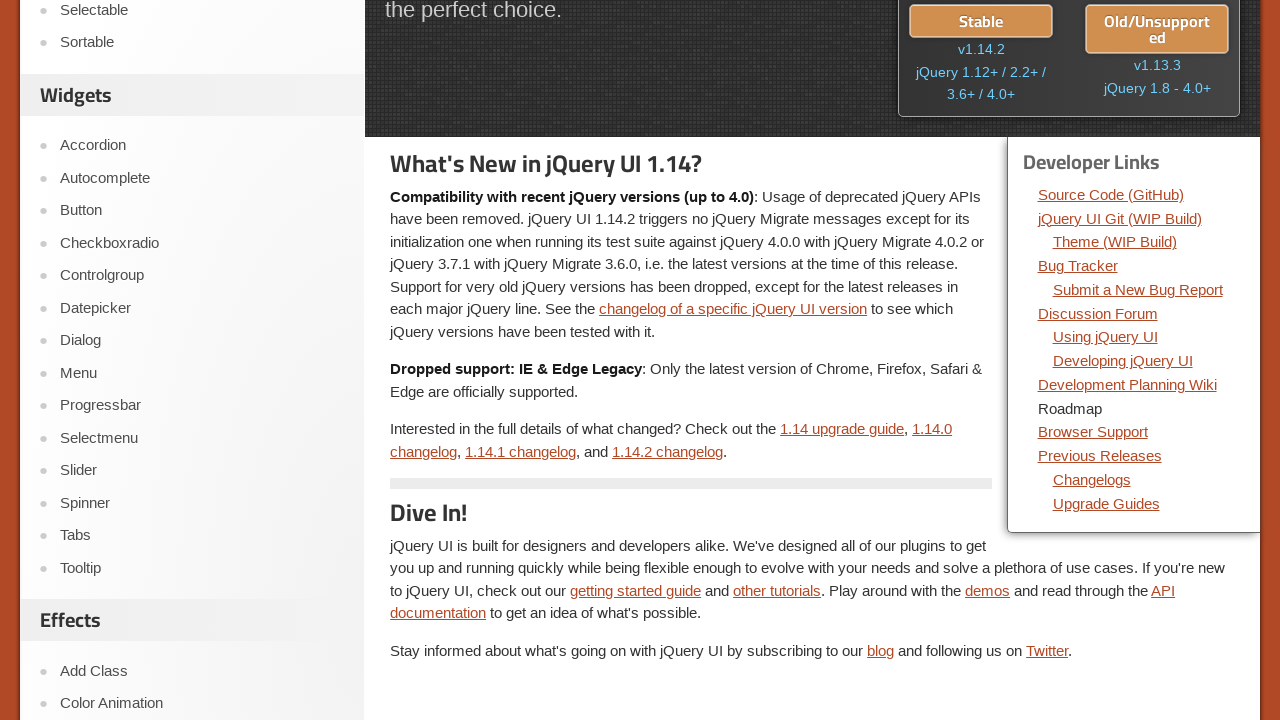

Dev-links section reloaded after returning from link 10
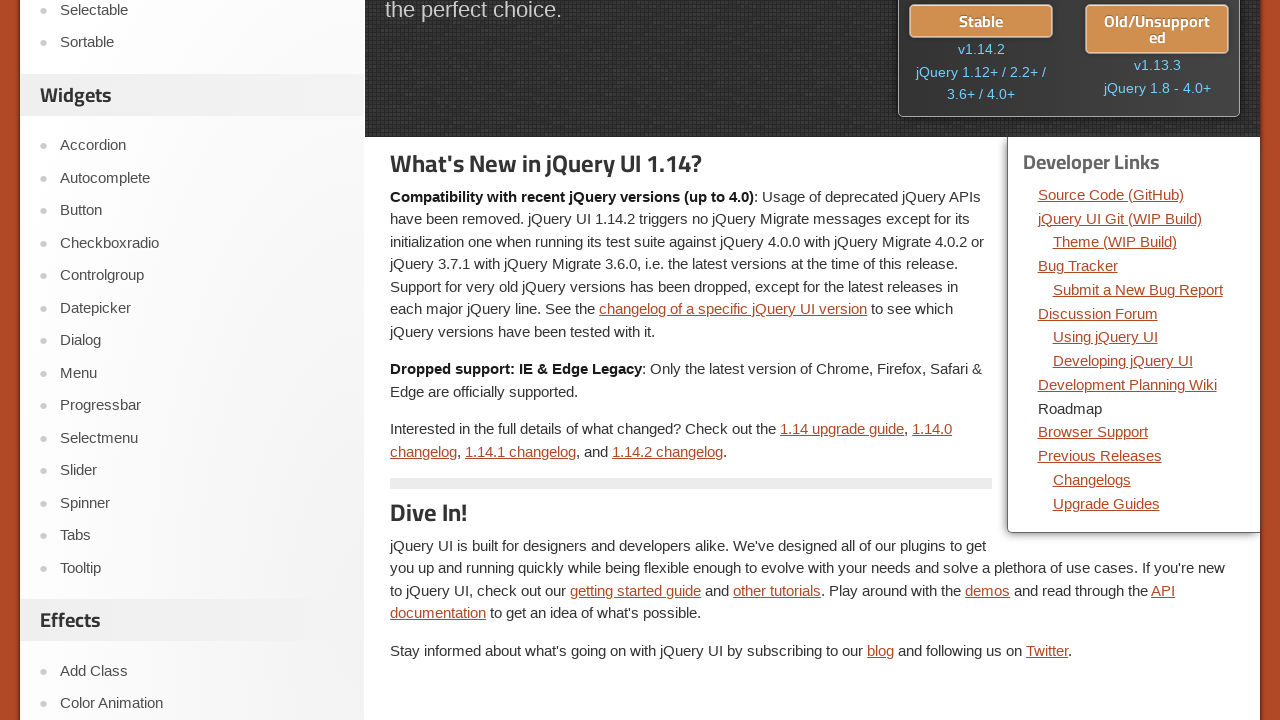

Retrieved href attribute for link 11: /browser-support/
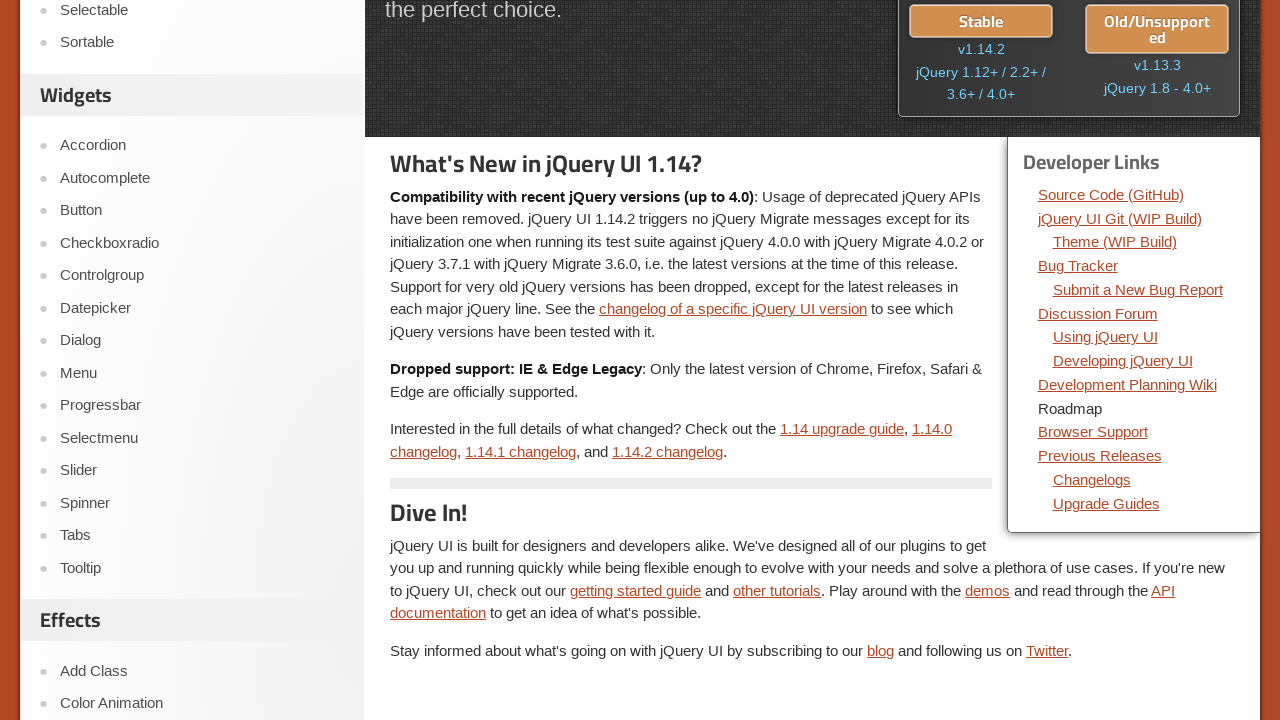

Clicked developer link 11 at (1093, 432) on div.dev-links >> ul li a >> nth=10
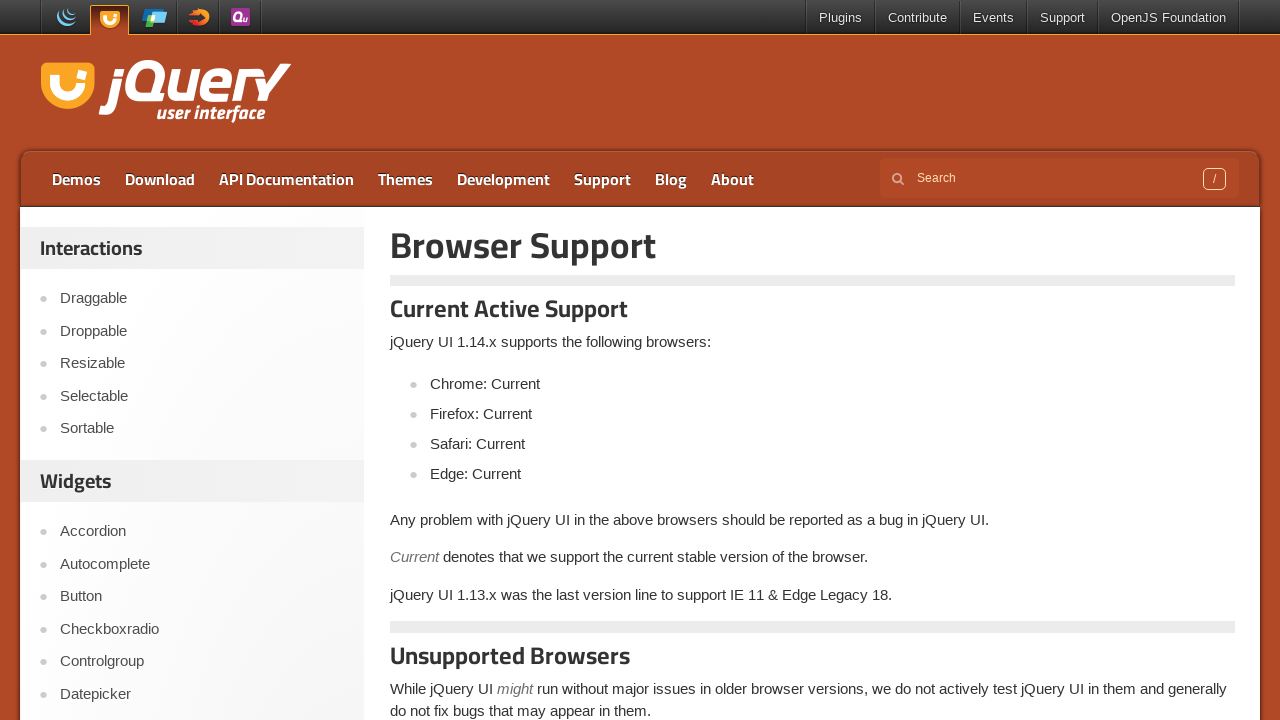

Navigation to link 11 completed
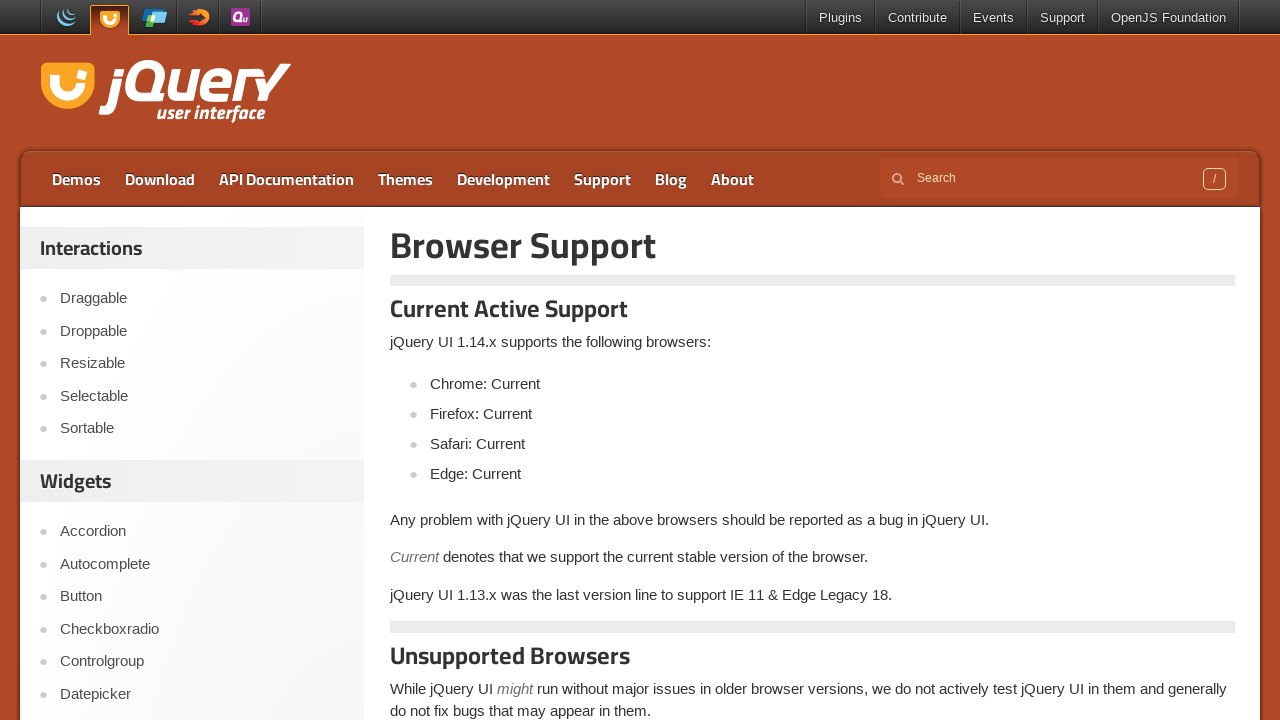

Navigated back to jQuery UI homepage from link 11
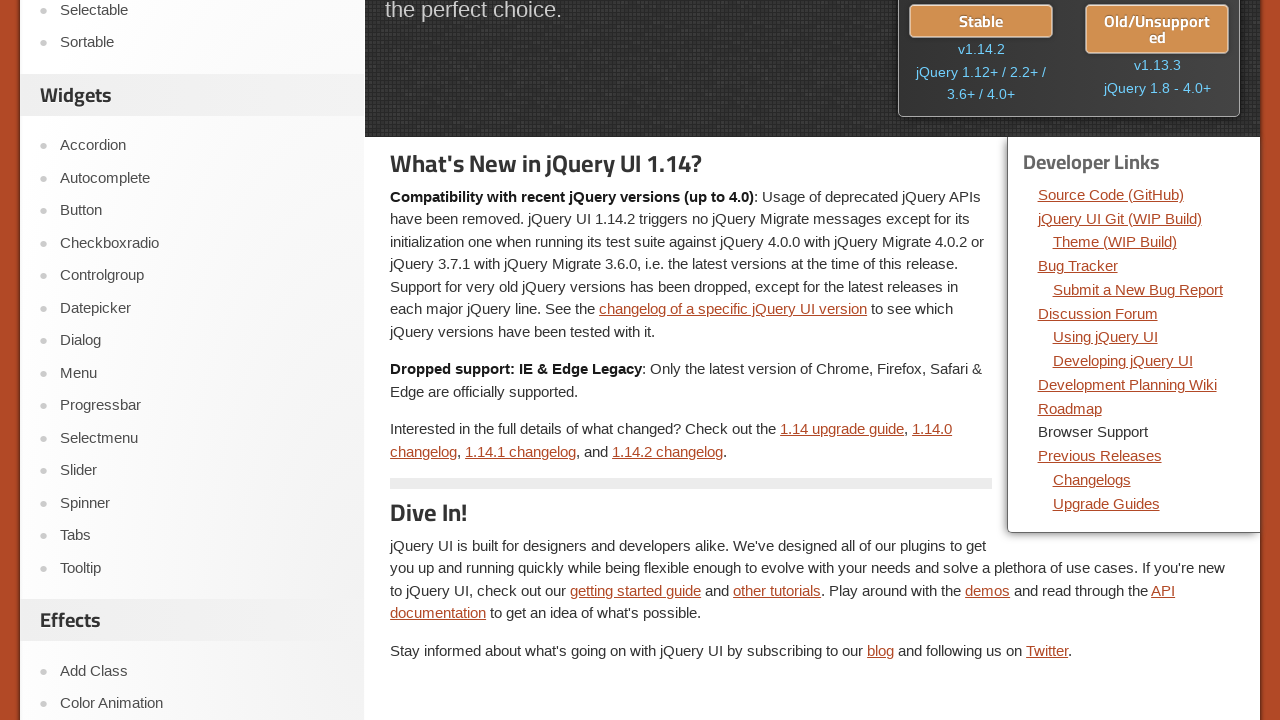

Dev-links section reloaded after returning from link 11
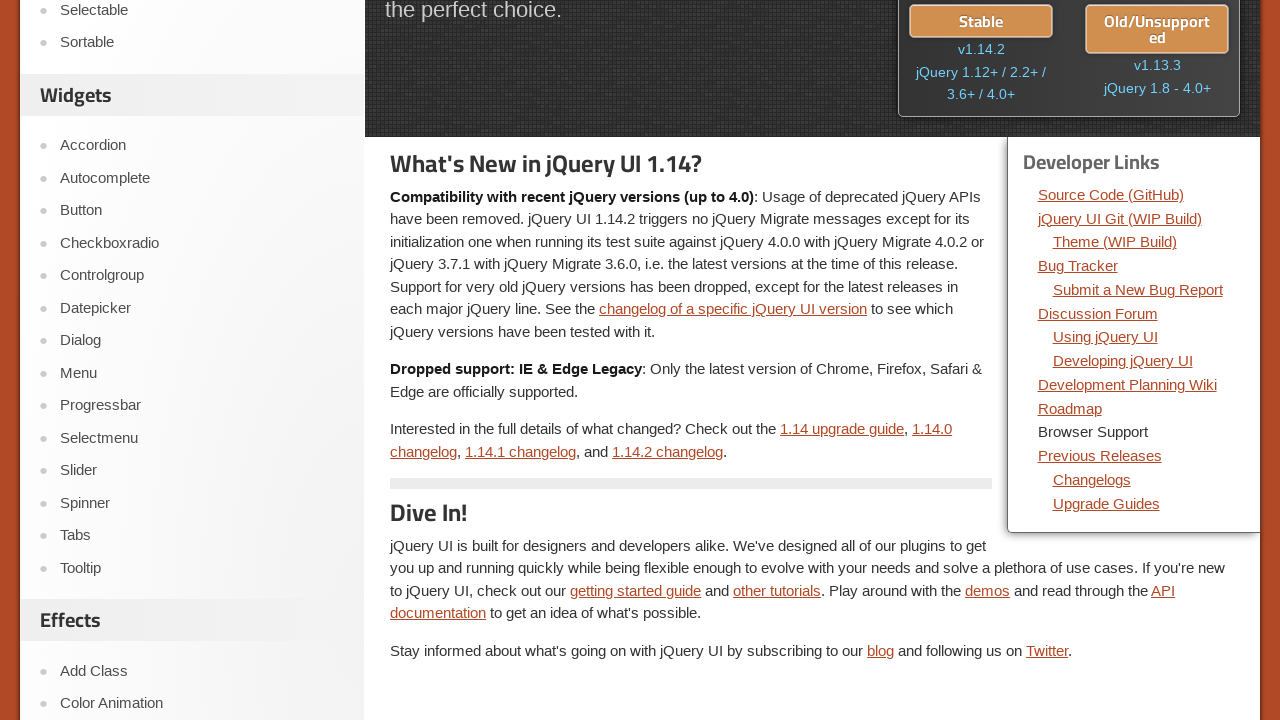

Retrieved href attribute for link 12: /download/all/
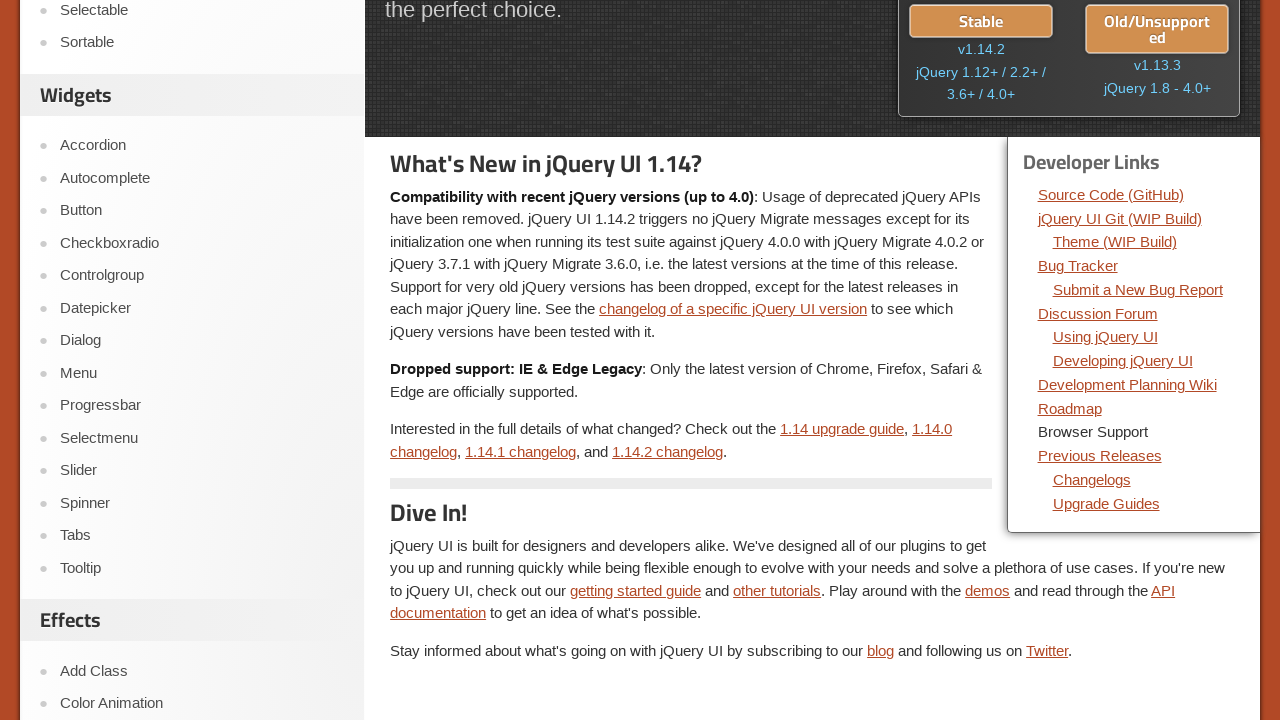

Clicked developer link 12 at (1100, 456) on div.dev-links >> ul li a >> nth=11
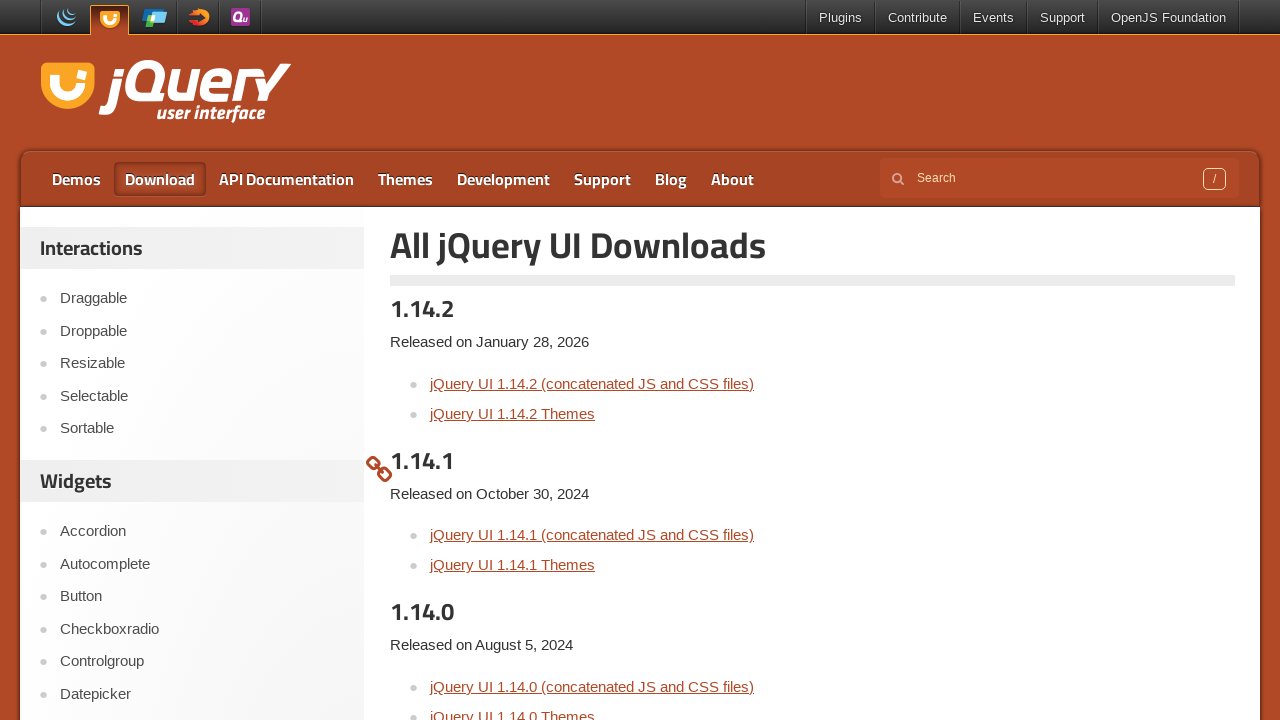

Navigation to link 12 completed
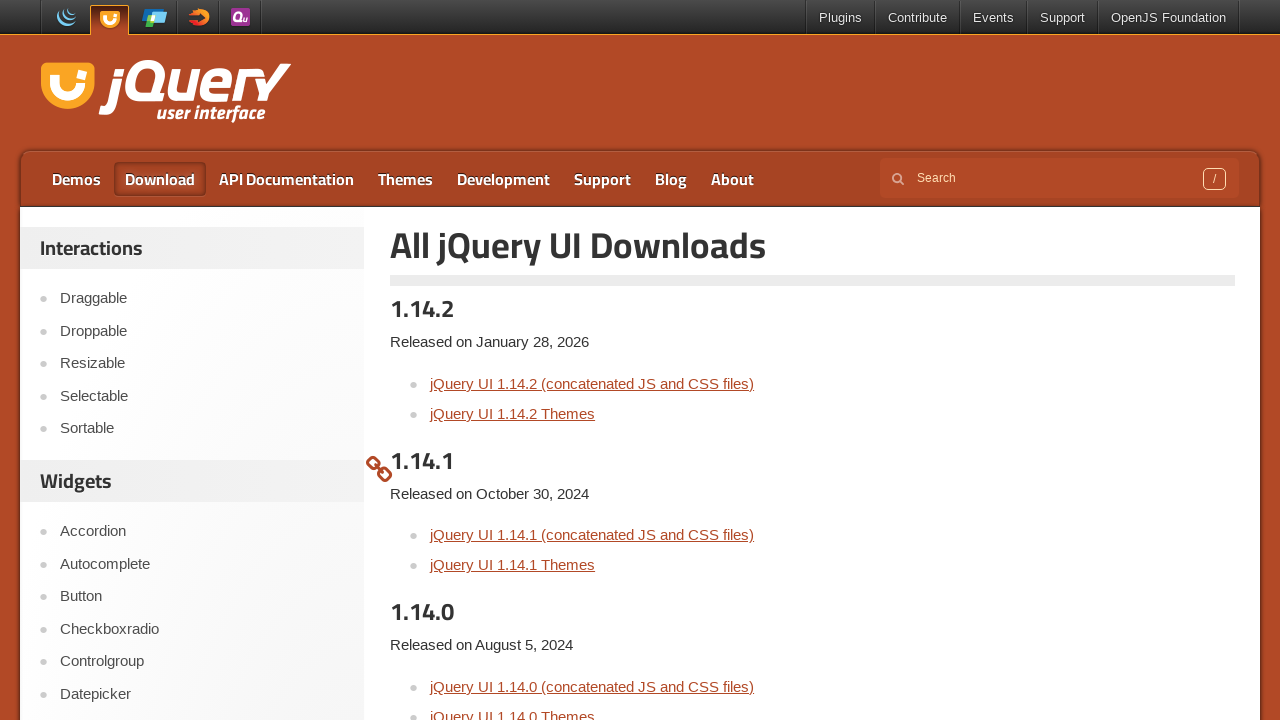

Navigated back to jQuery UI homepage from link 12
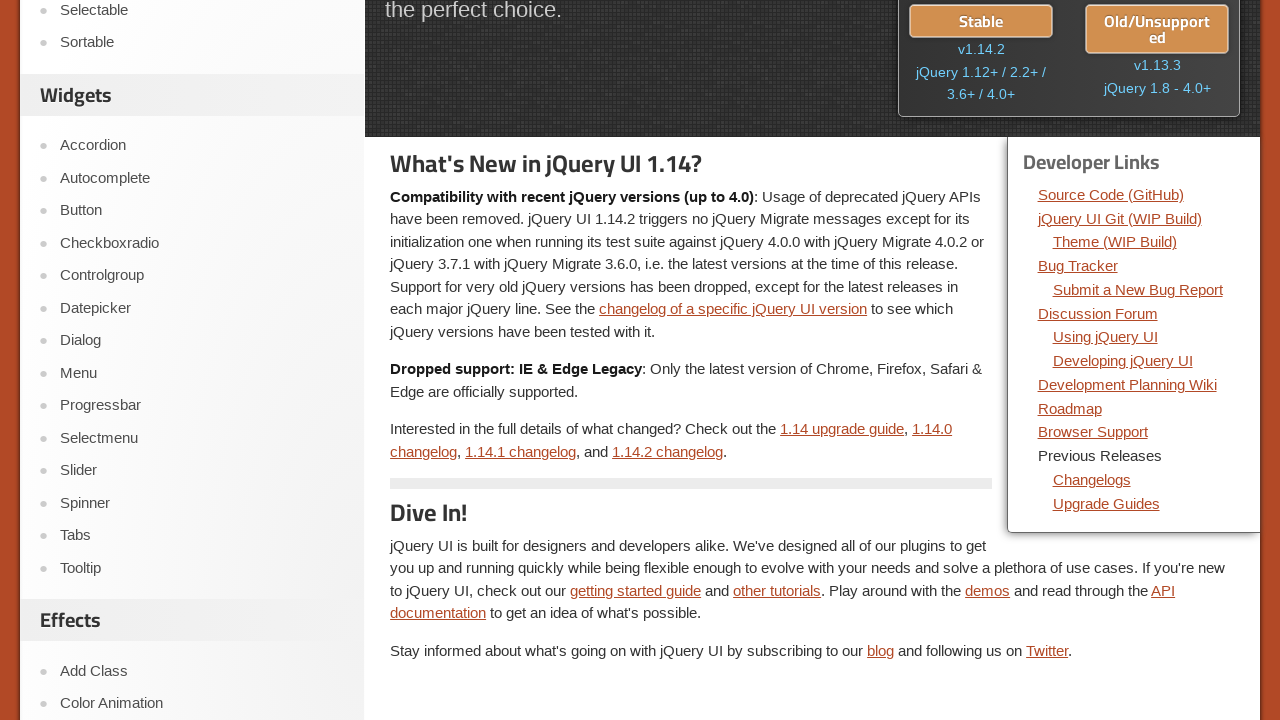

Dev-links section reloaded after returning from link 12
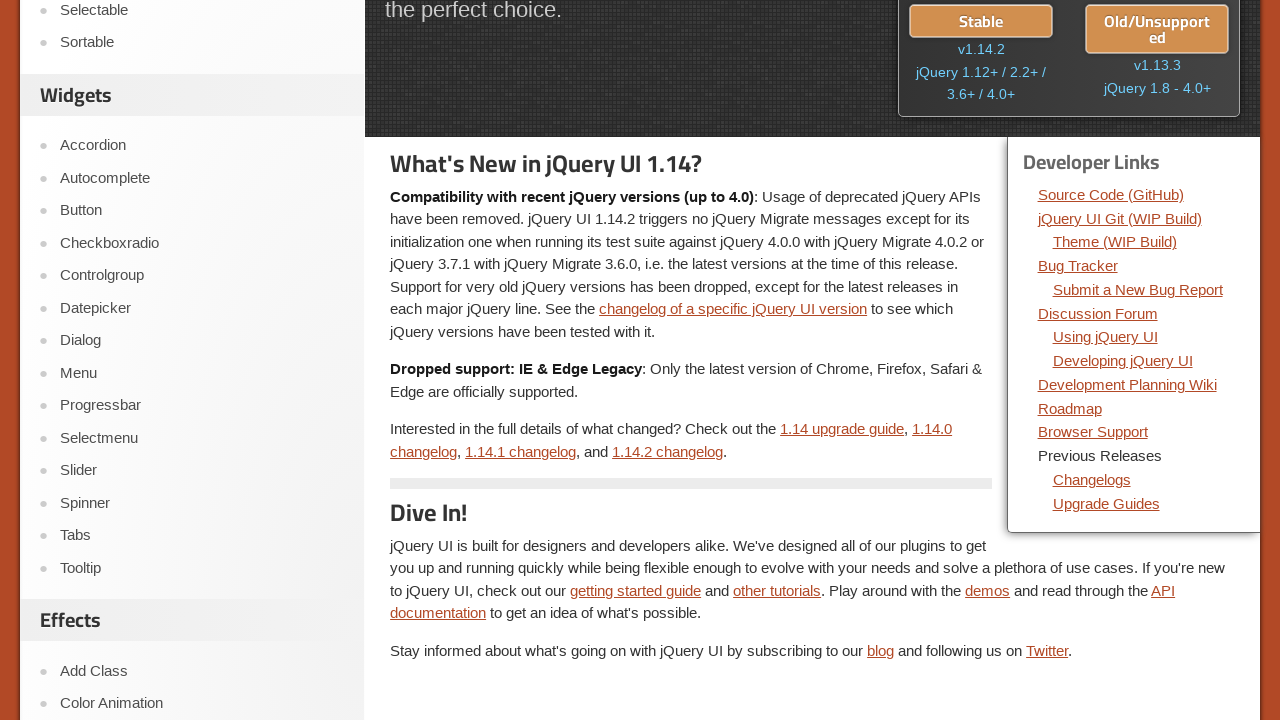

Retrieved href attribute for link 13: /changelog/
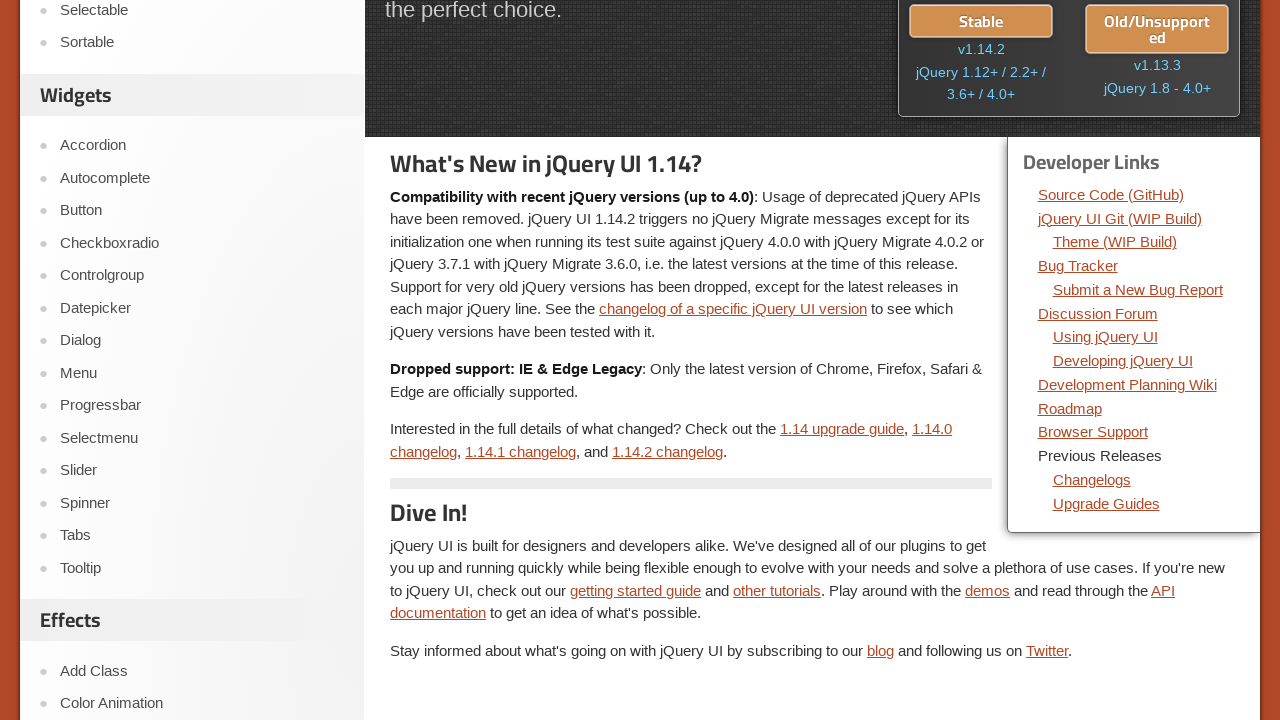

Clicked developer link 13 at (1092, 479) on div.dev-links >> ul li a >> nth=12
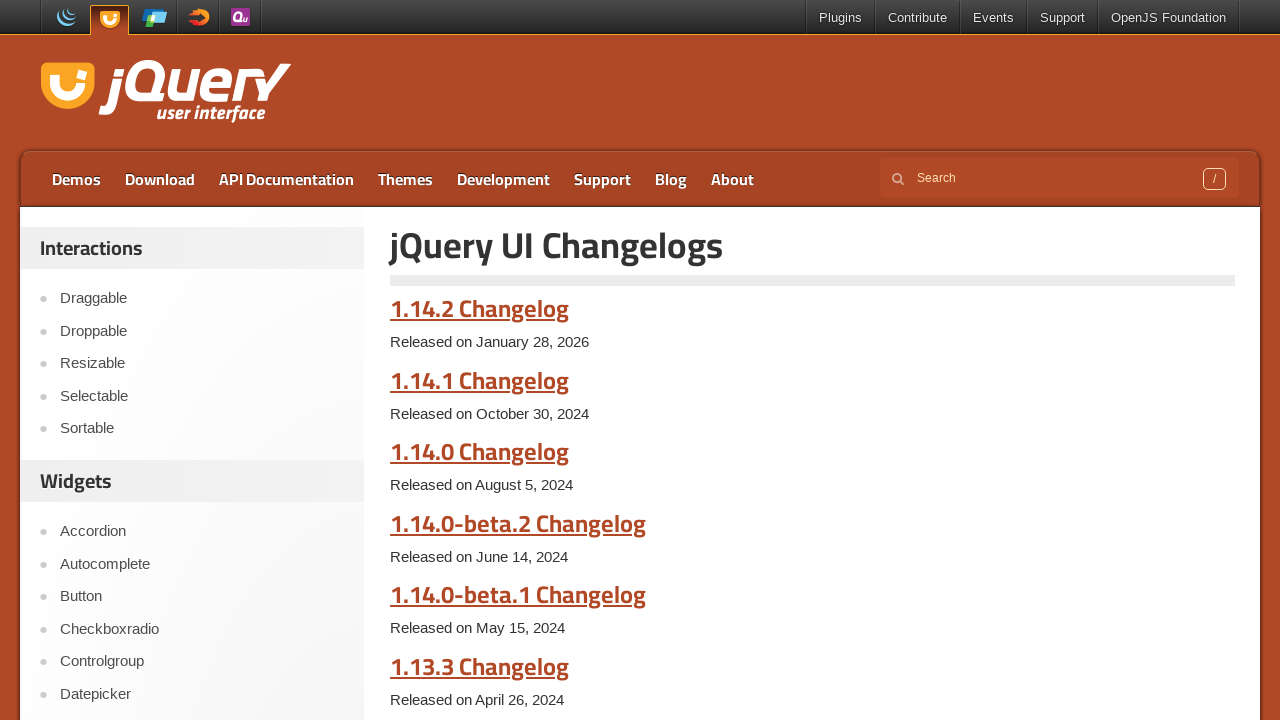

Navigation to link 13 completed
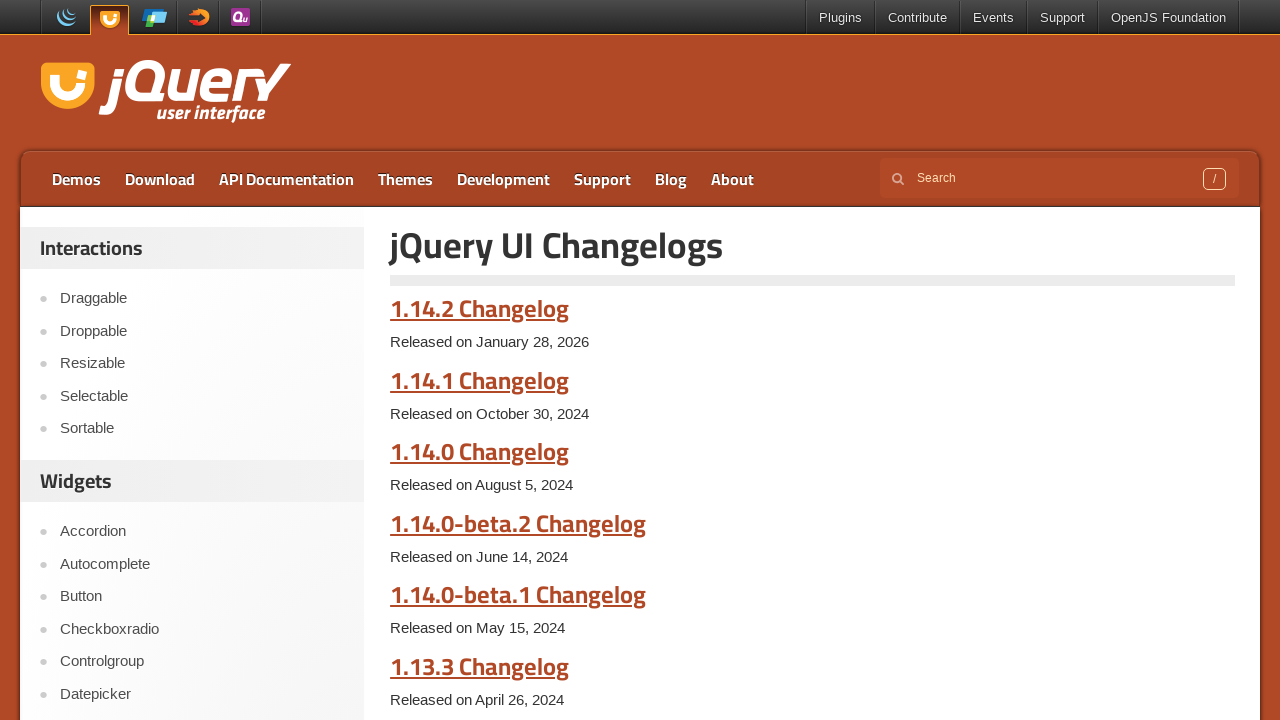

Navigated back to jQuery UI homepage from link 13
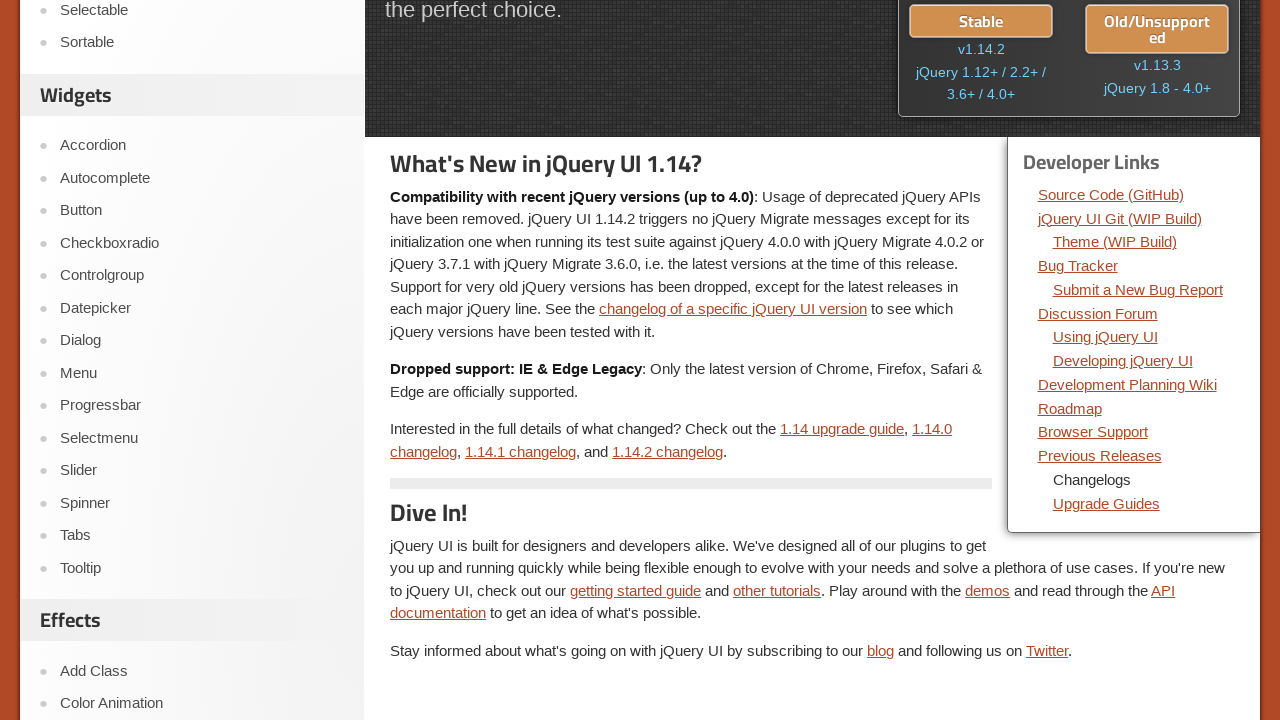

Dev-links section reloaded after returning from link 13
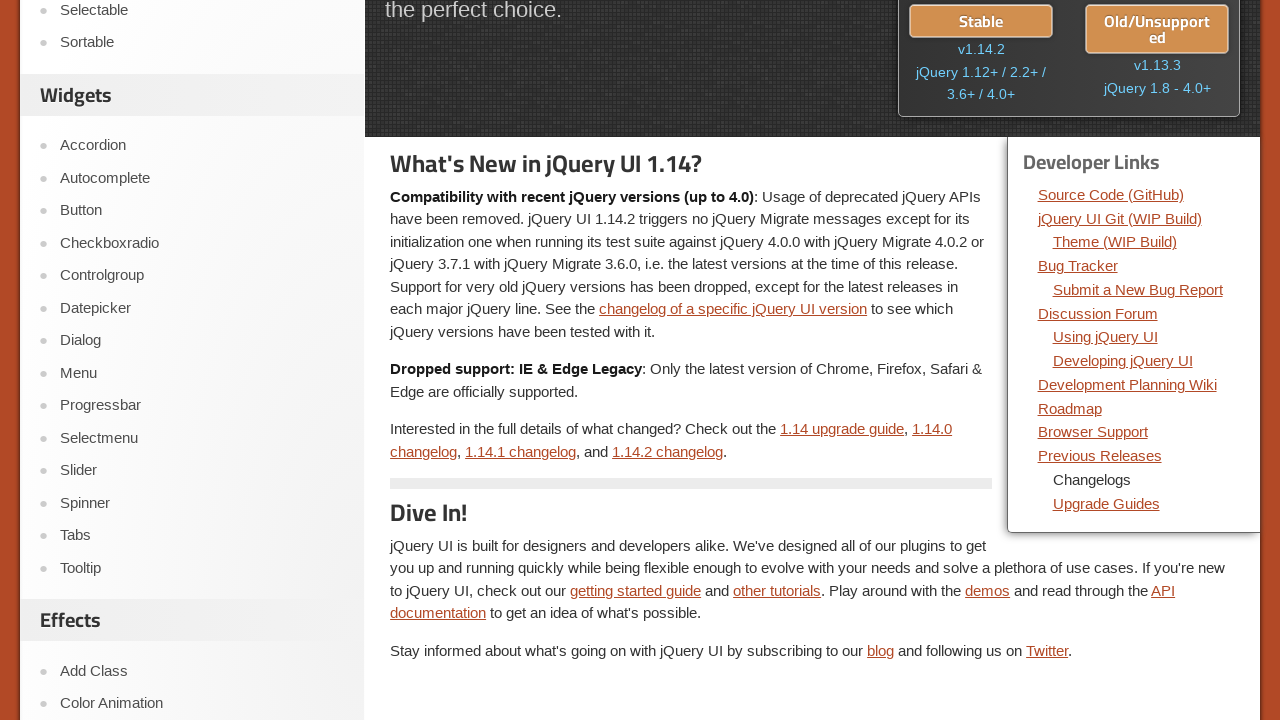

Retrieved href attribute for link 14: /upgrade-guide/
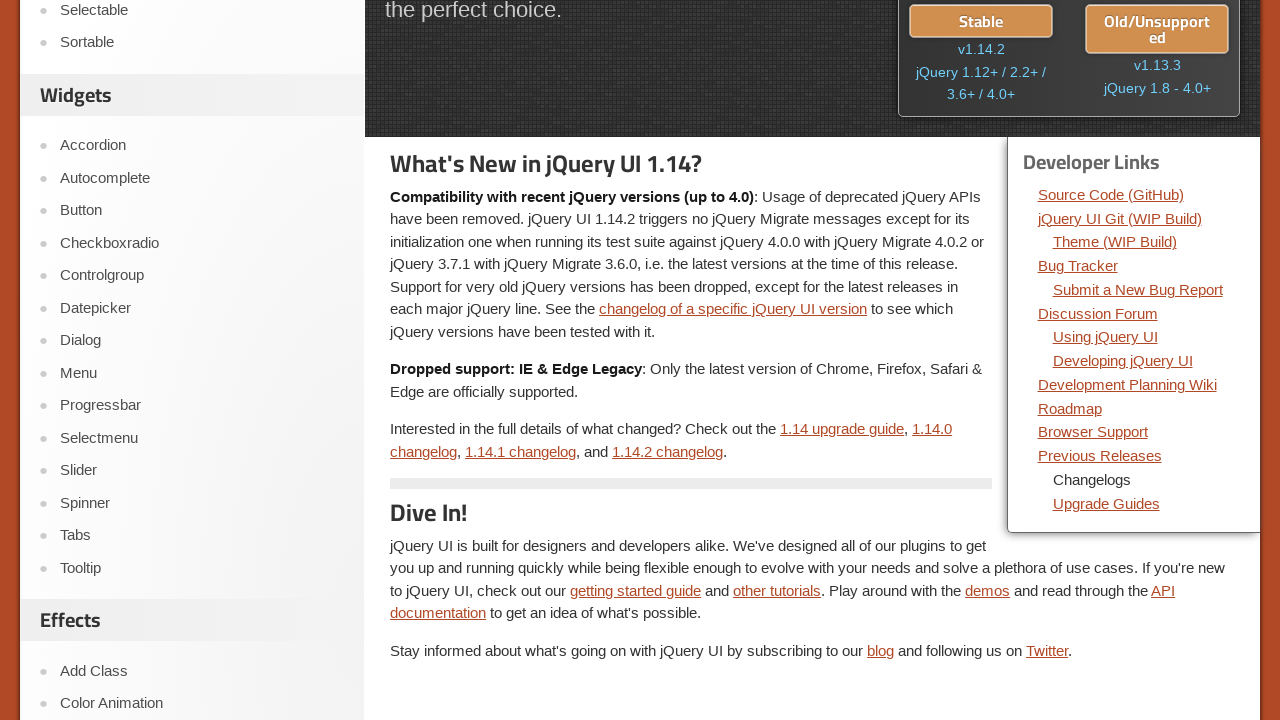

Clicked developer link 14 at (1106, 503) on div.dev-links >> ul li a >> nth=13
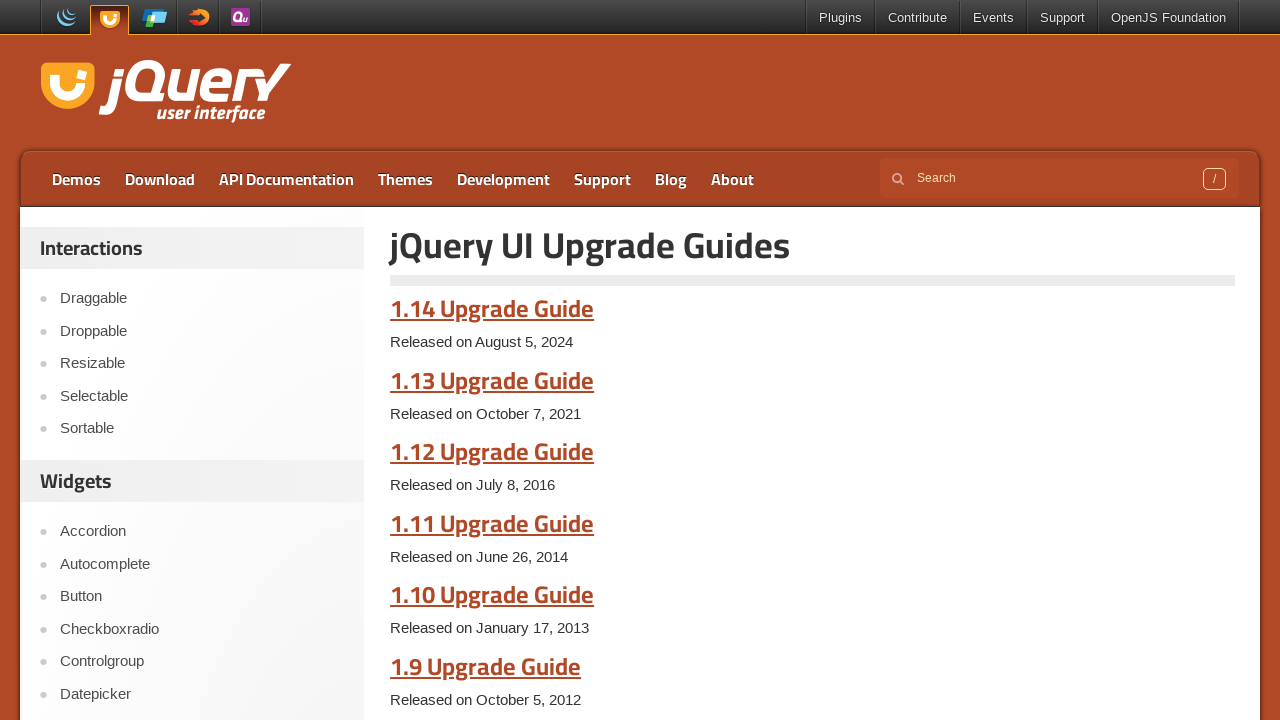

Navigation to link 14 completed
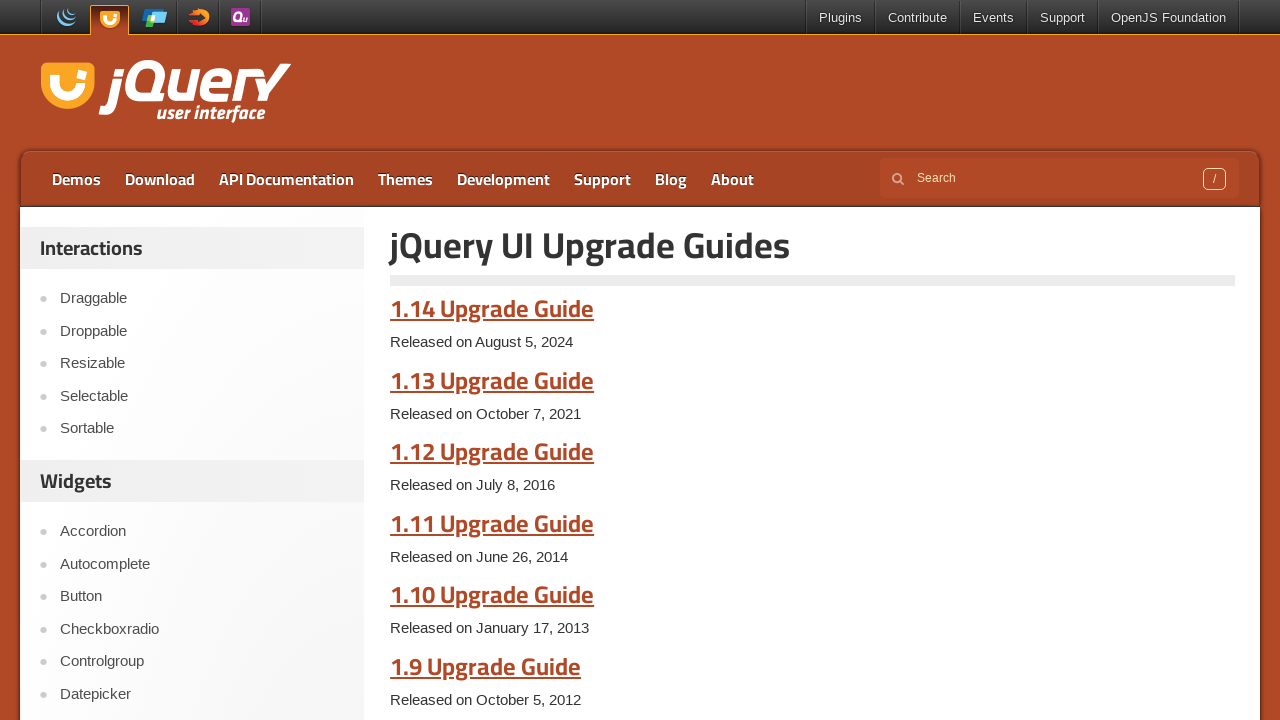

Navigated back to jQuery UI homepage from link 14
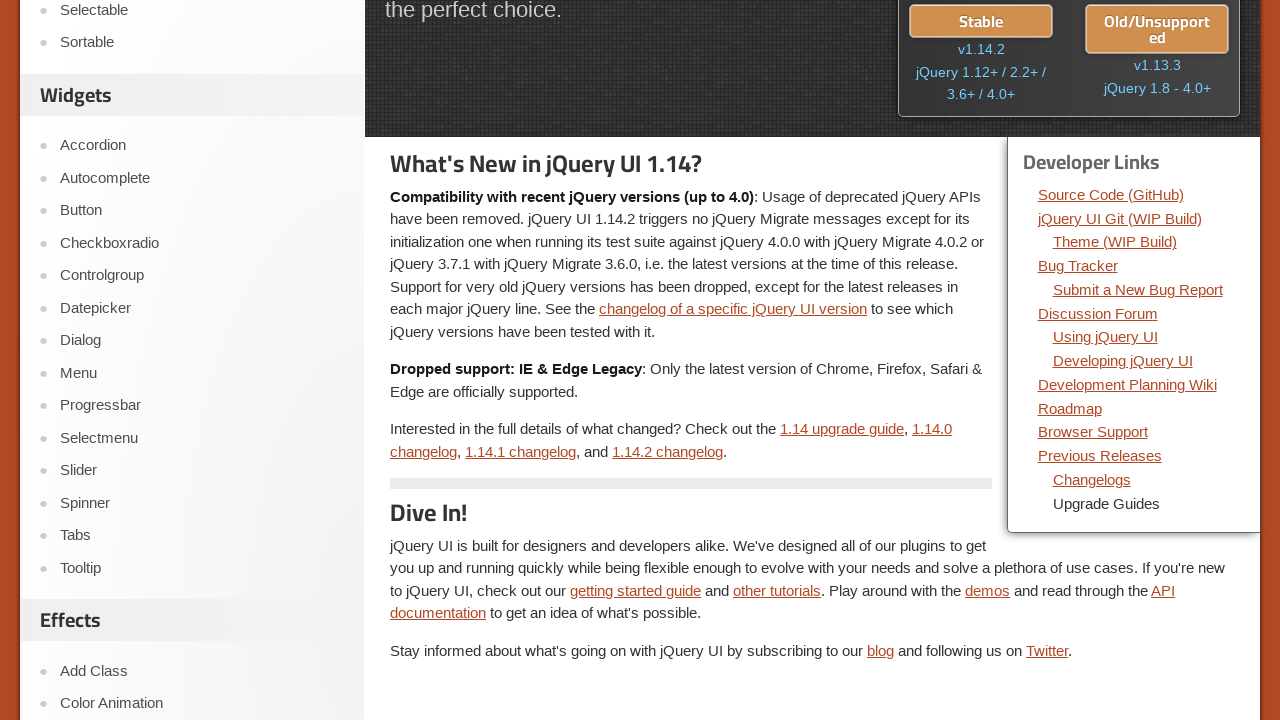

Dev-links section reloaded after returning from link 14
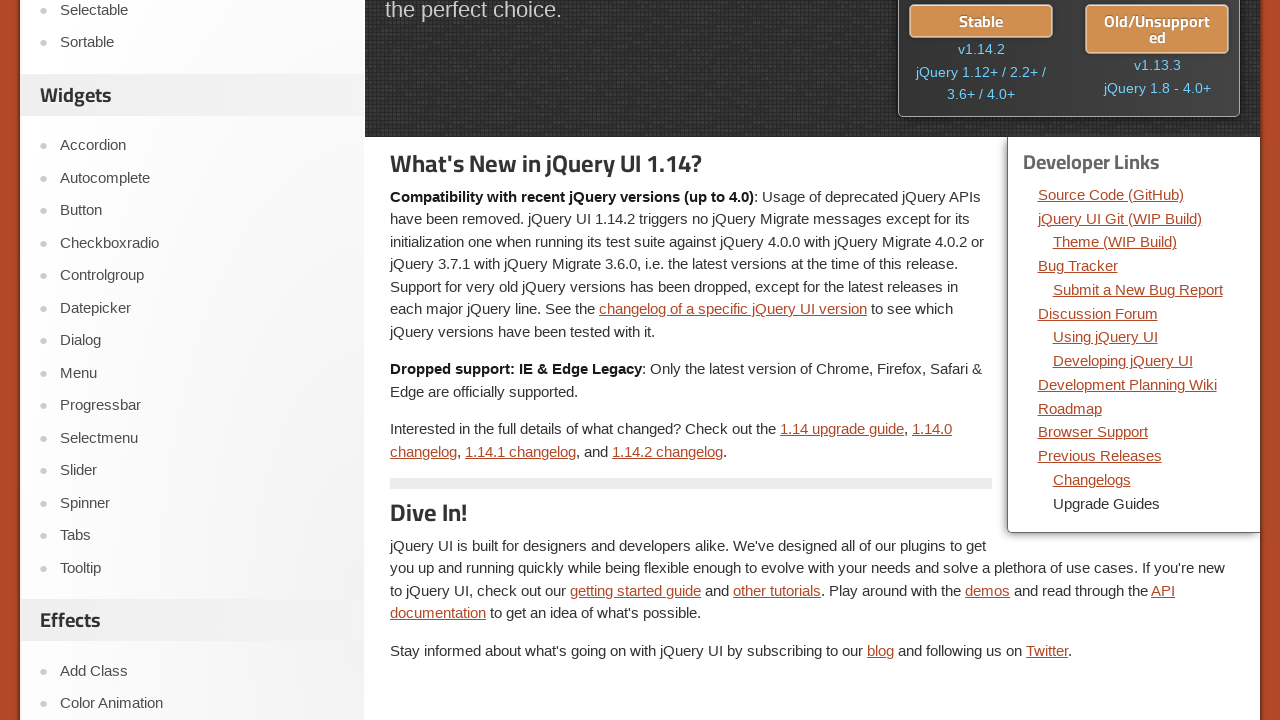

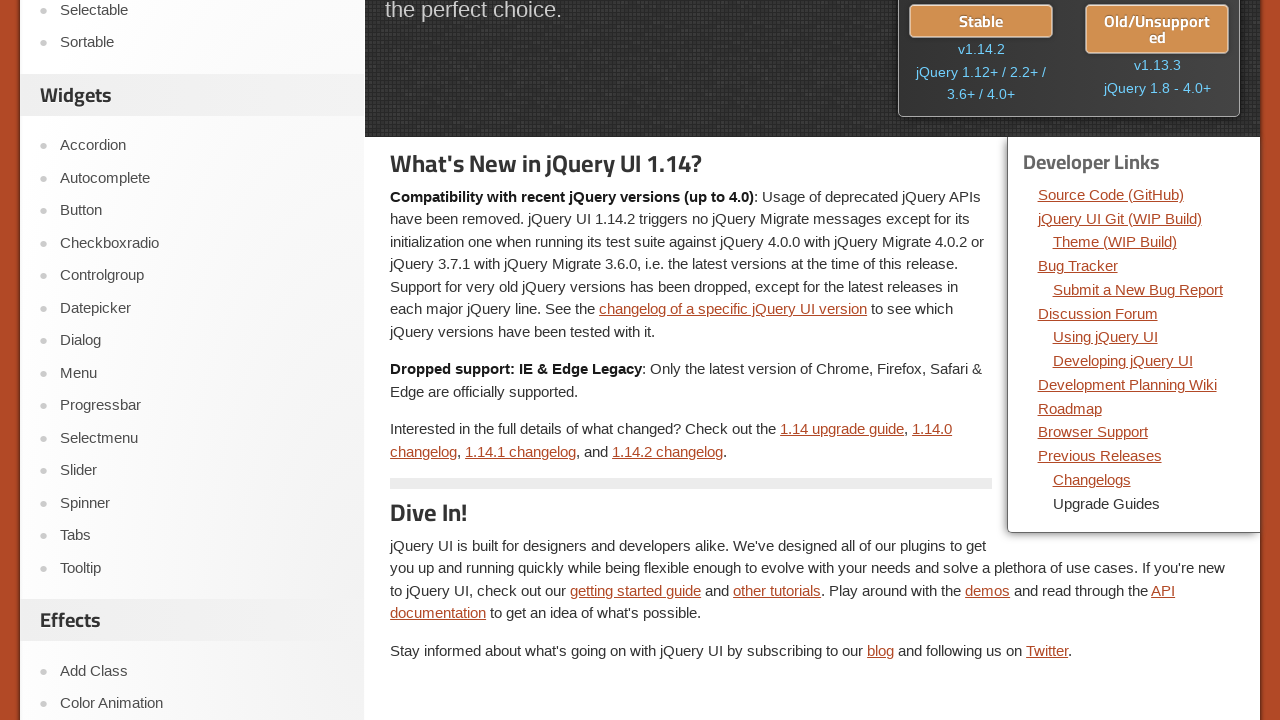